Navigates to a blog post page and clicks through table of contents links, handling any new tabs that open by switching back to the main tab

Starting URL: https://learnernpoint.blogspot.com/2024/06/deals.html

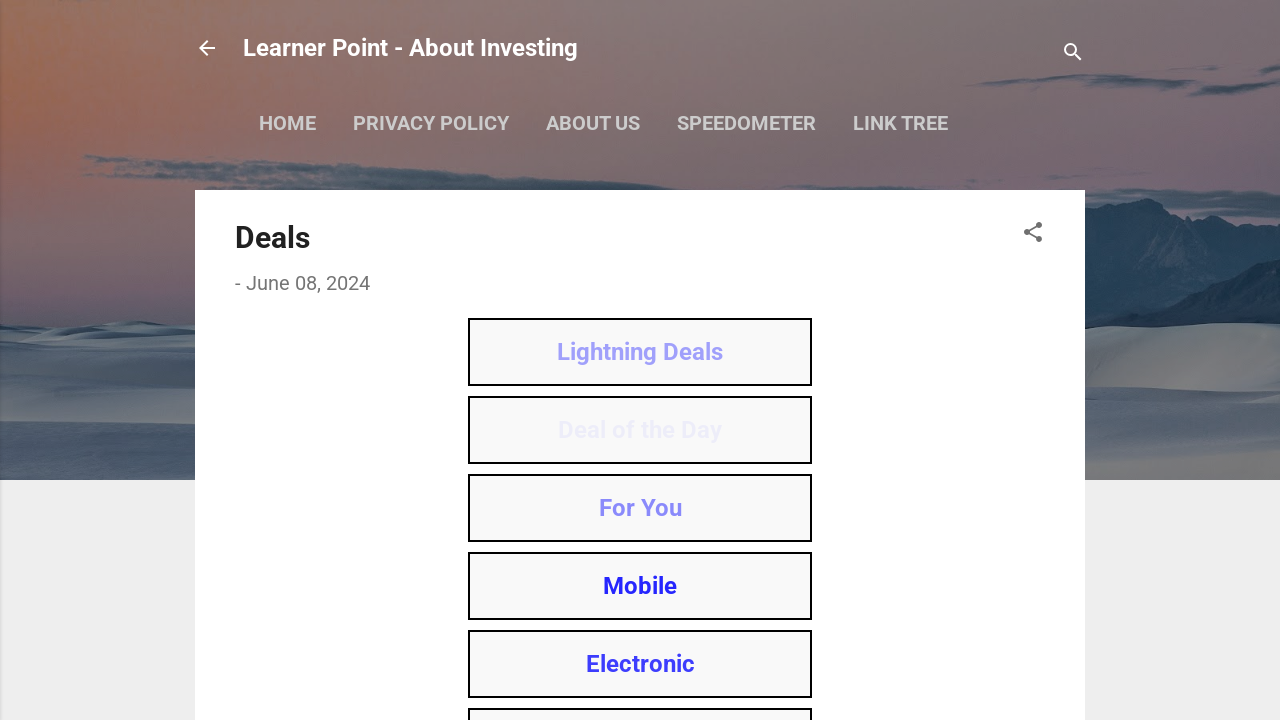

Navigated to blog post page at https://learnernpoint.blogspot.com/2024/06/deals.html
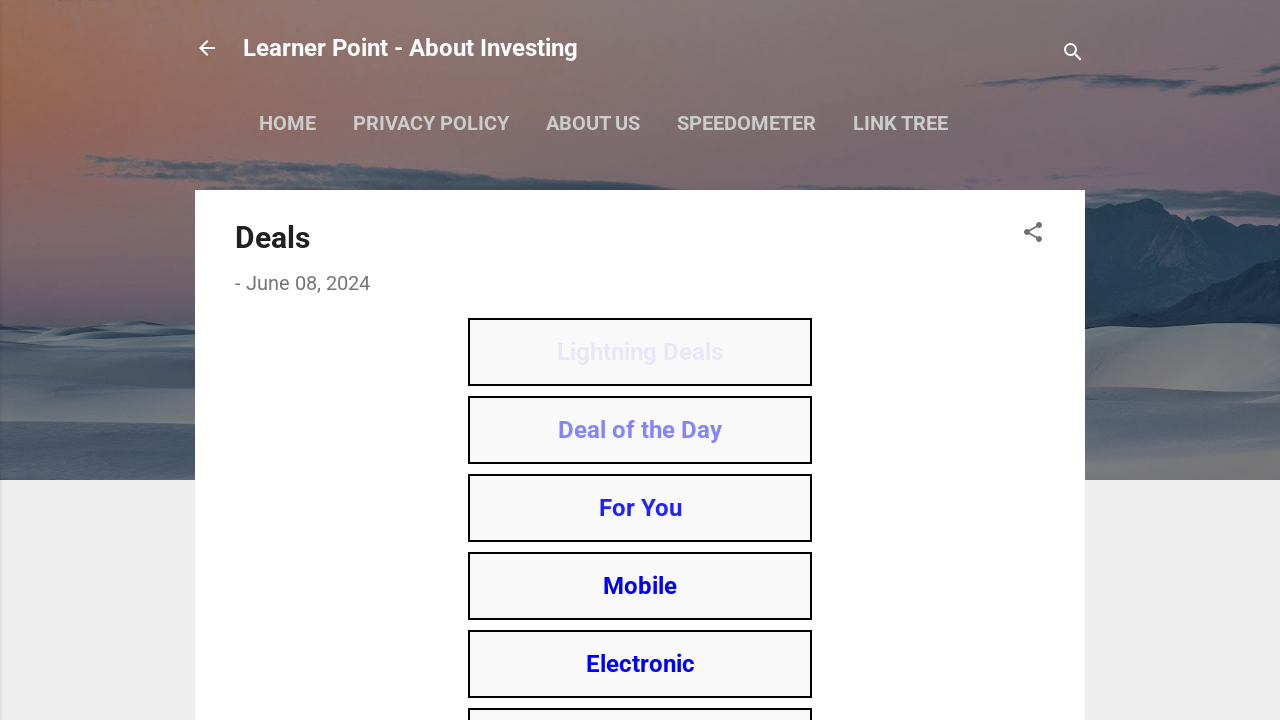

Clicked table of contents link 1 at (640, 352) on //*[@id='post-toc']/div[1]/a
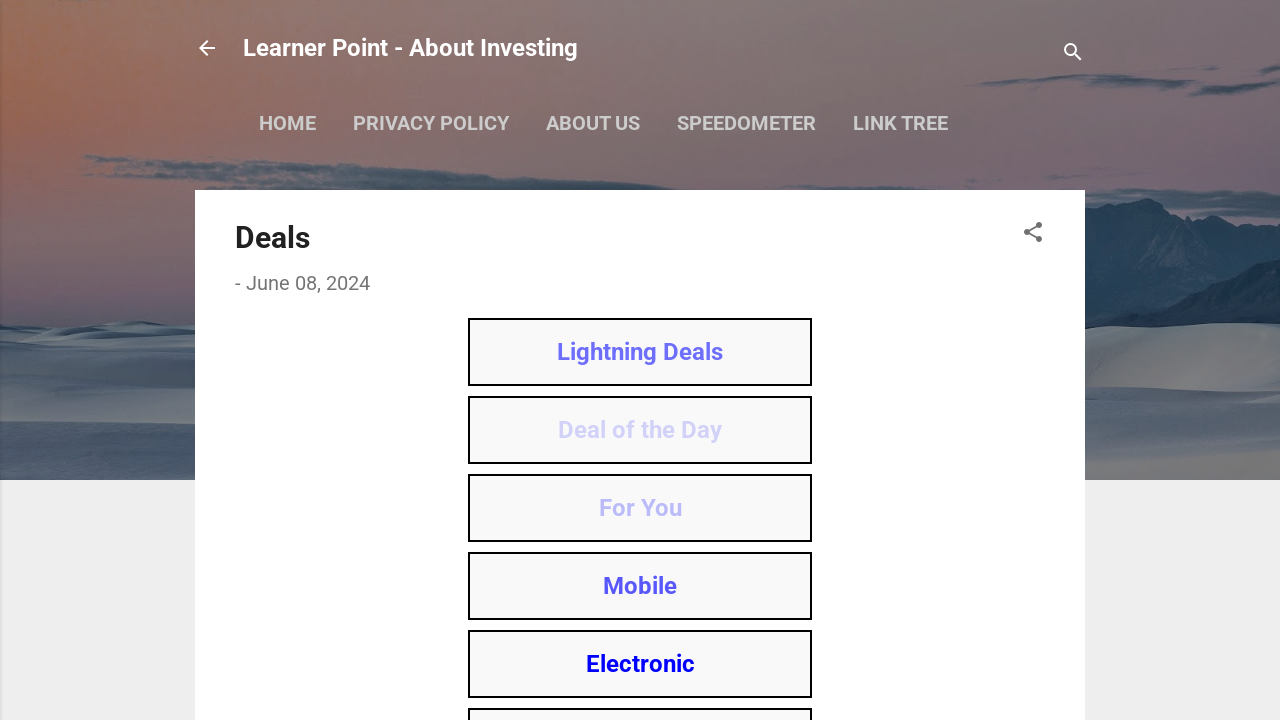

Waited 2 seconds for new tabs to potentially open
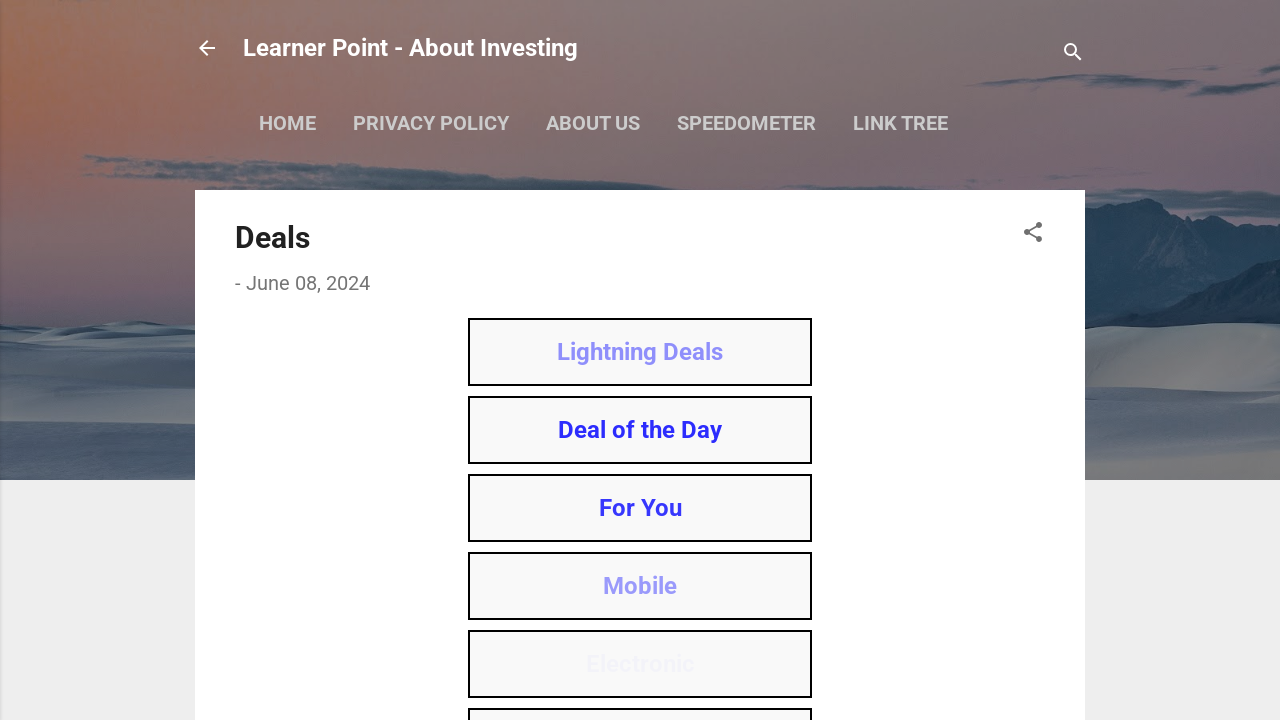

Closed 1 extra tab(s) and switched back to main page
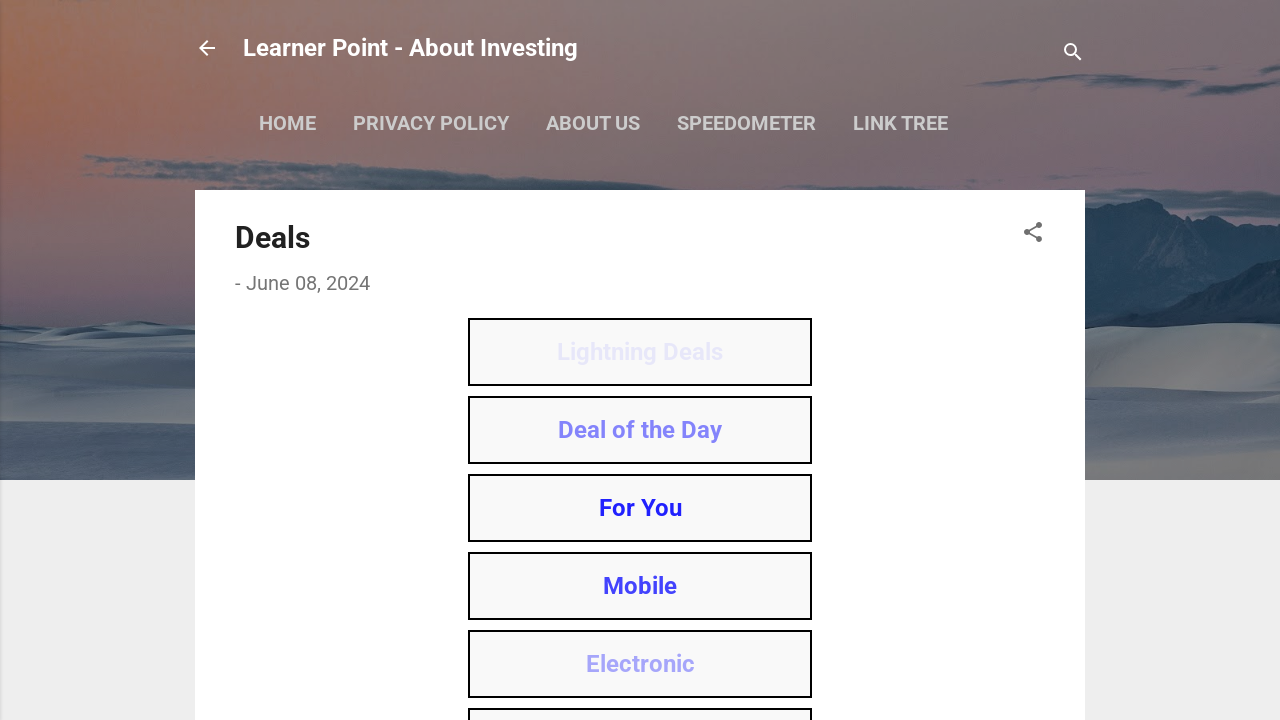

Waited 1 second before clicking next link
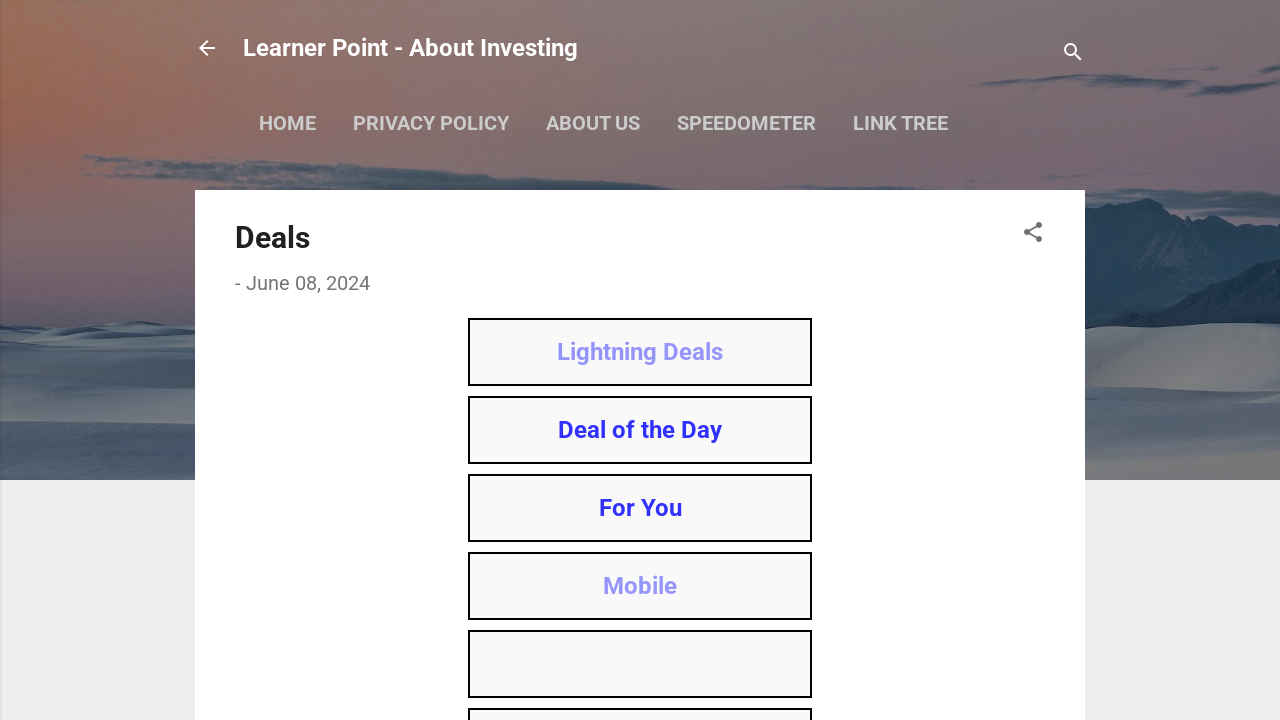

Clicked table of contents link 2 at (640, 430) on //*[@id='post-toc']/div[2]/a
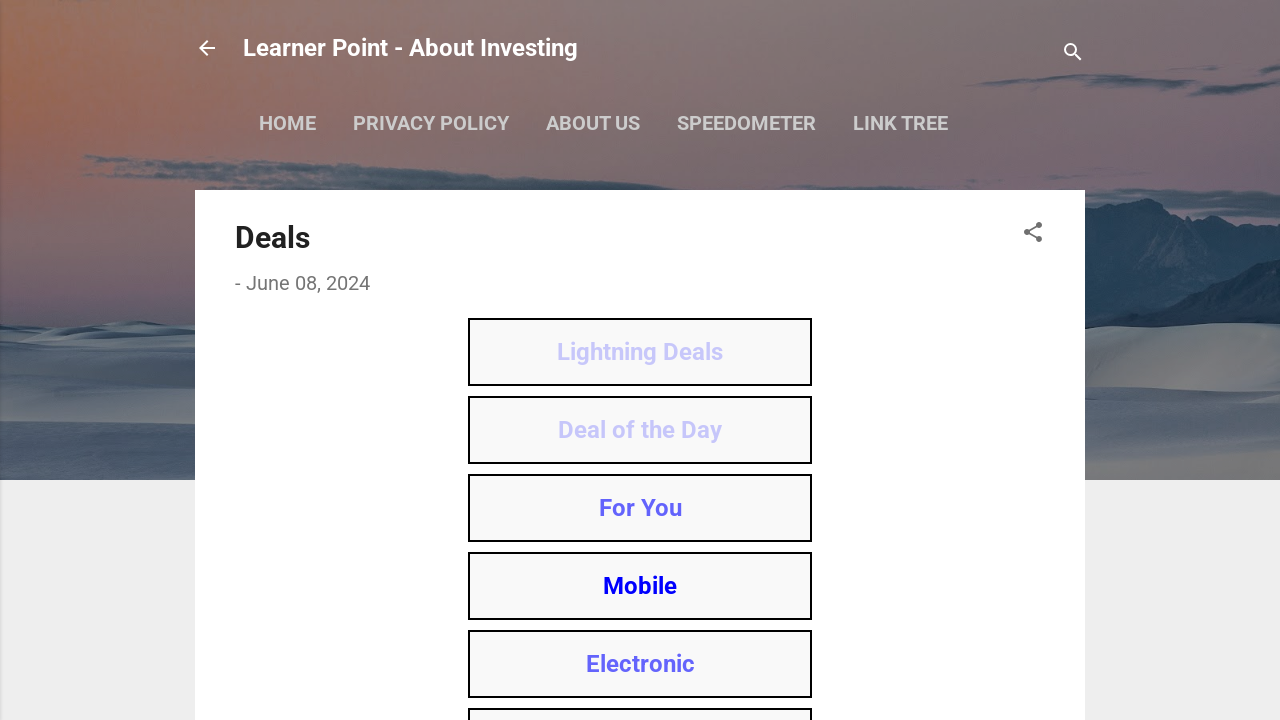

Waited 2 seconds for new tabs to potentially open
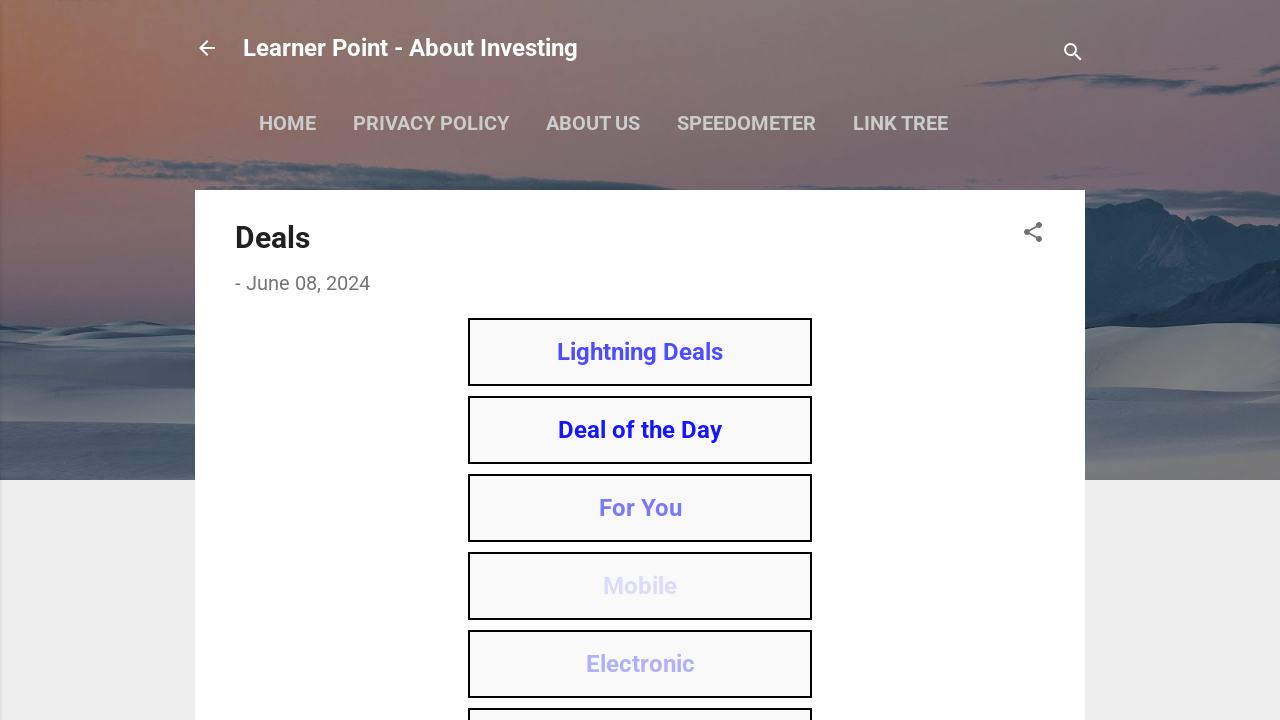

Closed 1 extra tab(s) and switched back to main page
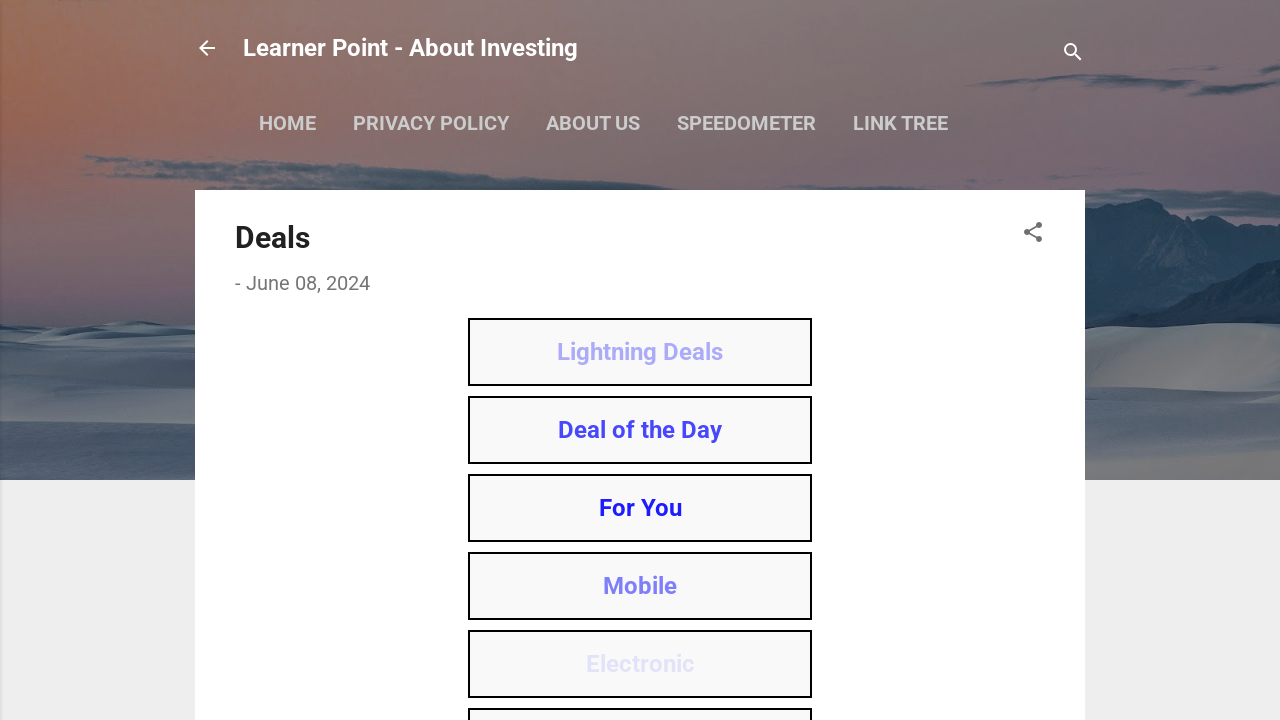

Waited 1 second before clicking next link
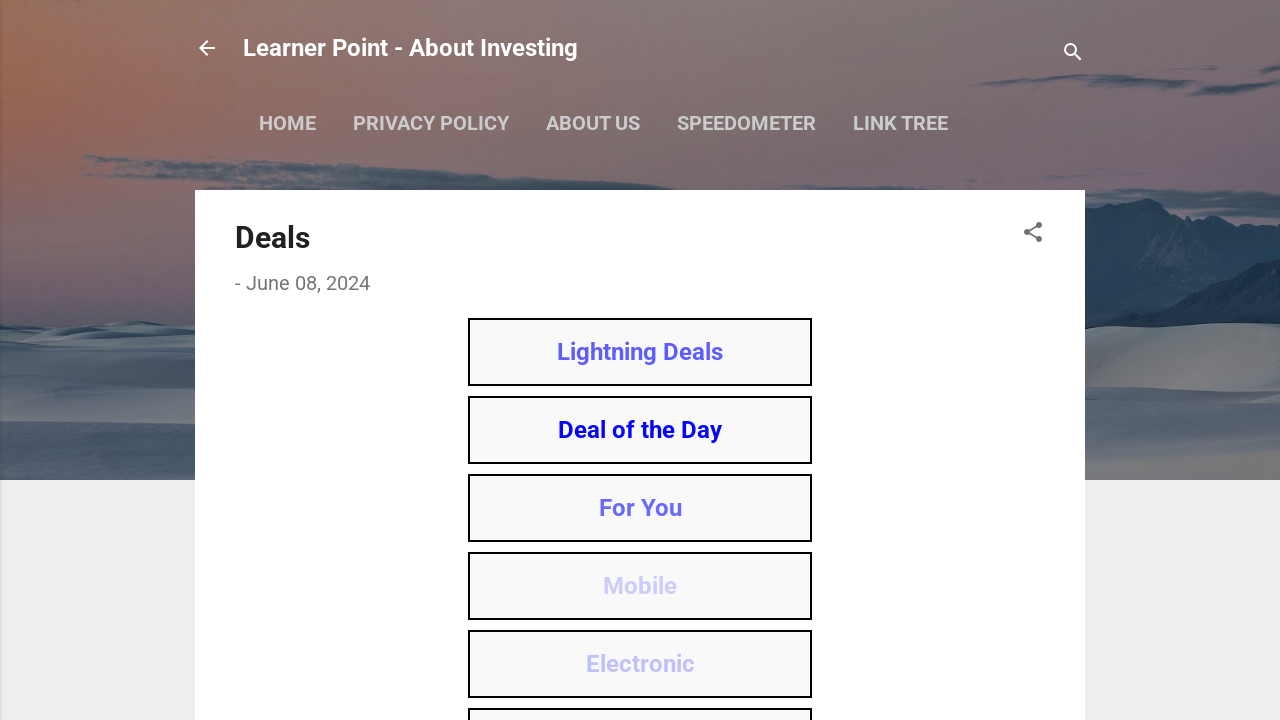

Clicked table of contents link 3 at (640, 508) on //*[@id='post-toc']/div[3]/a
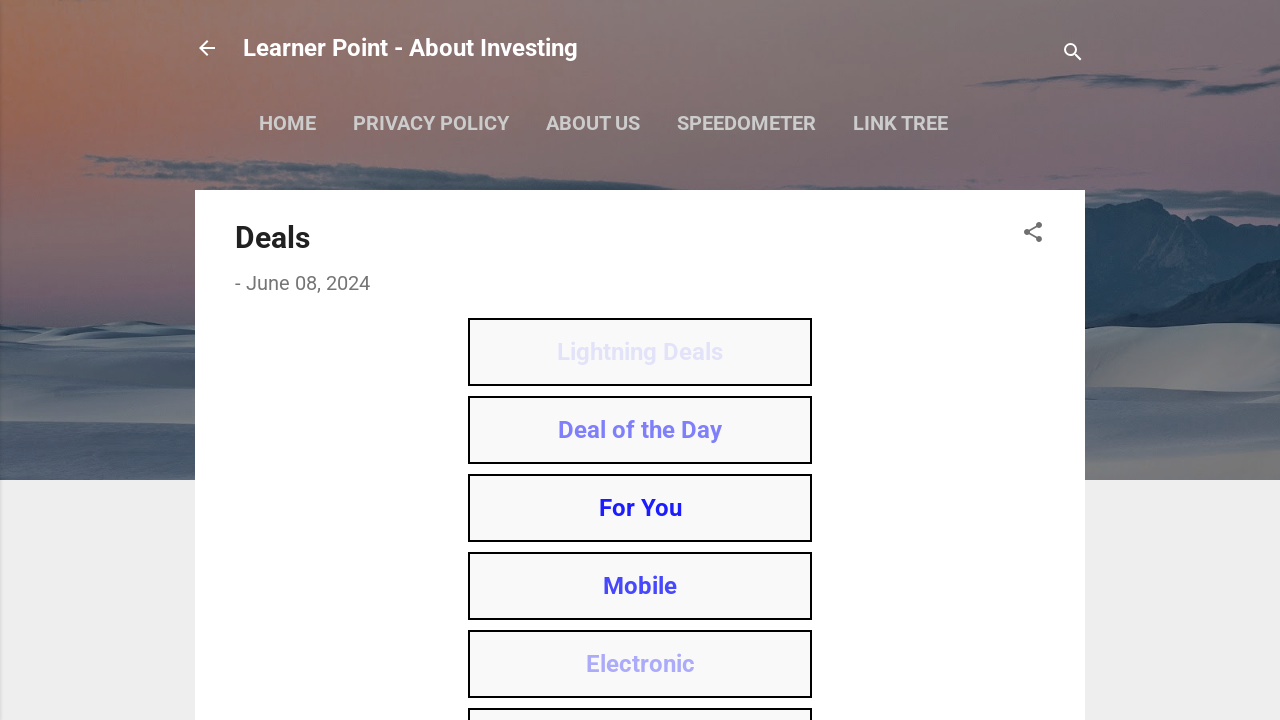

Waited 2 seconds for new tabs to potentially open
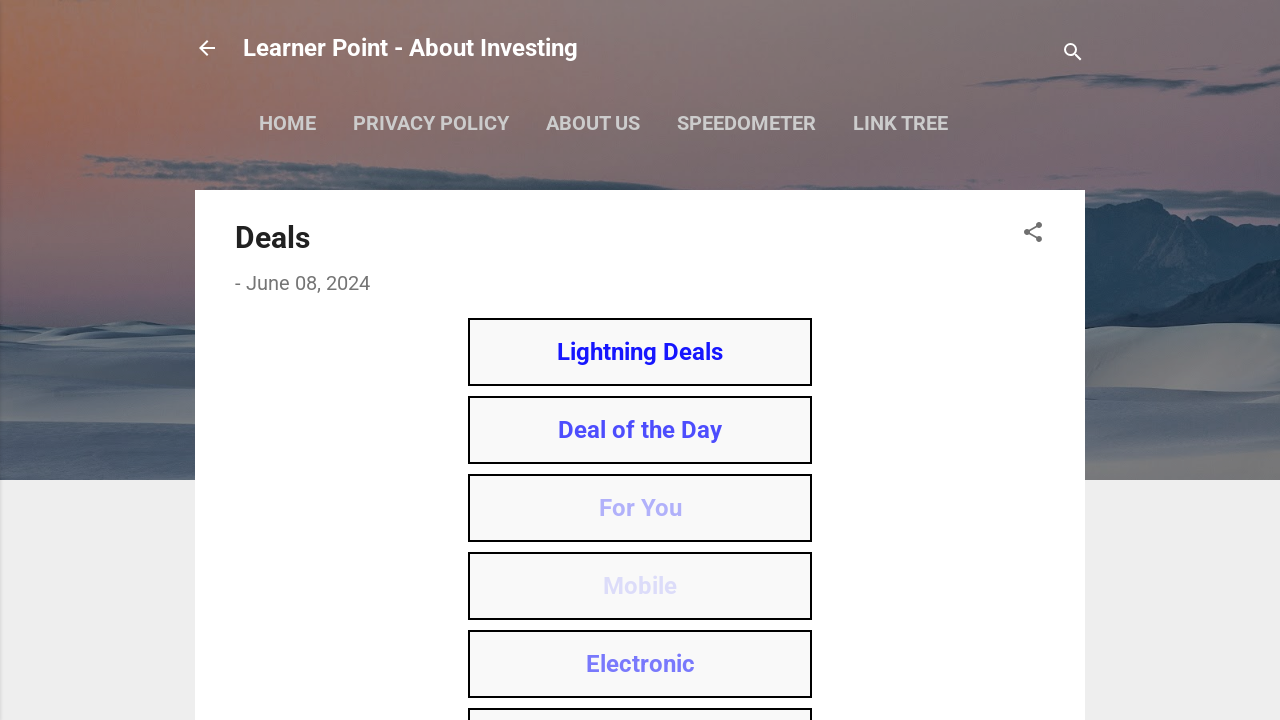

Closed 1 extra tab(s) and switched back to main page
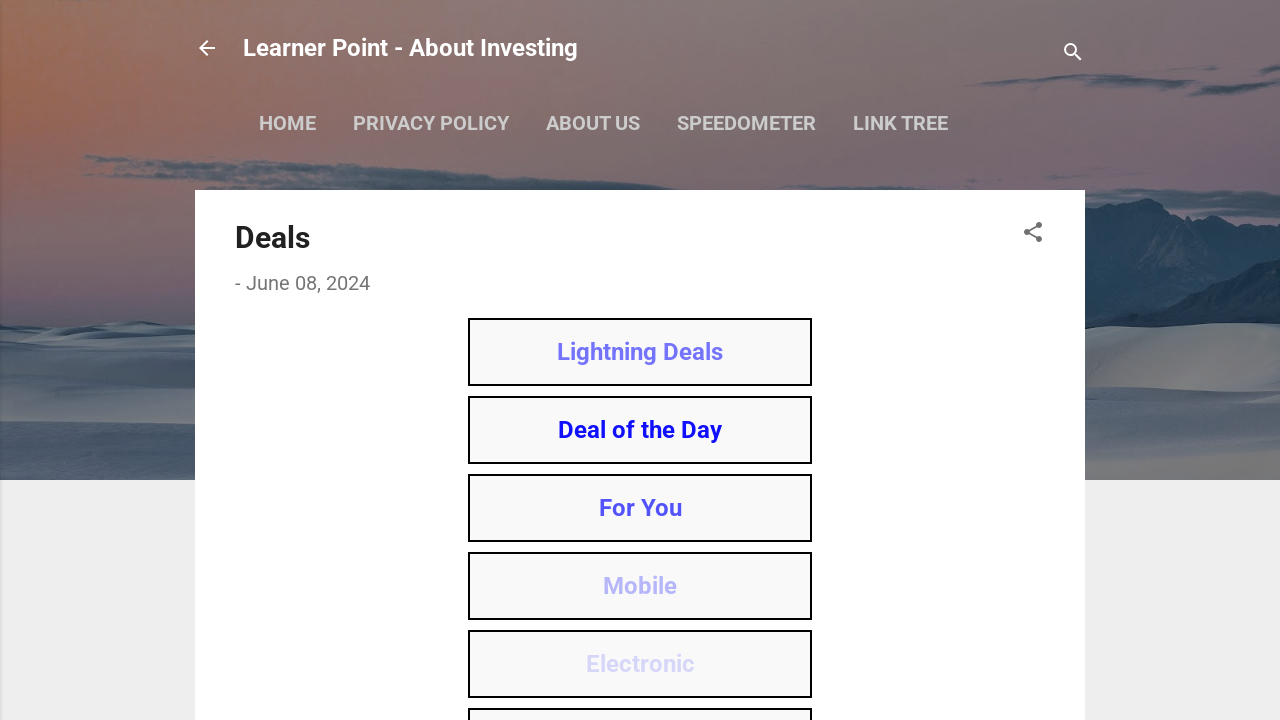

Waited 1 second before clicking next link
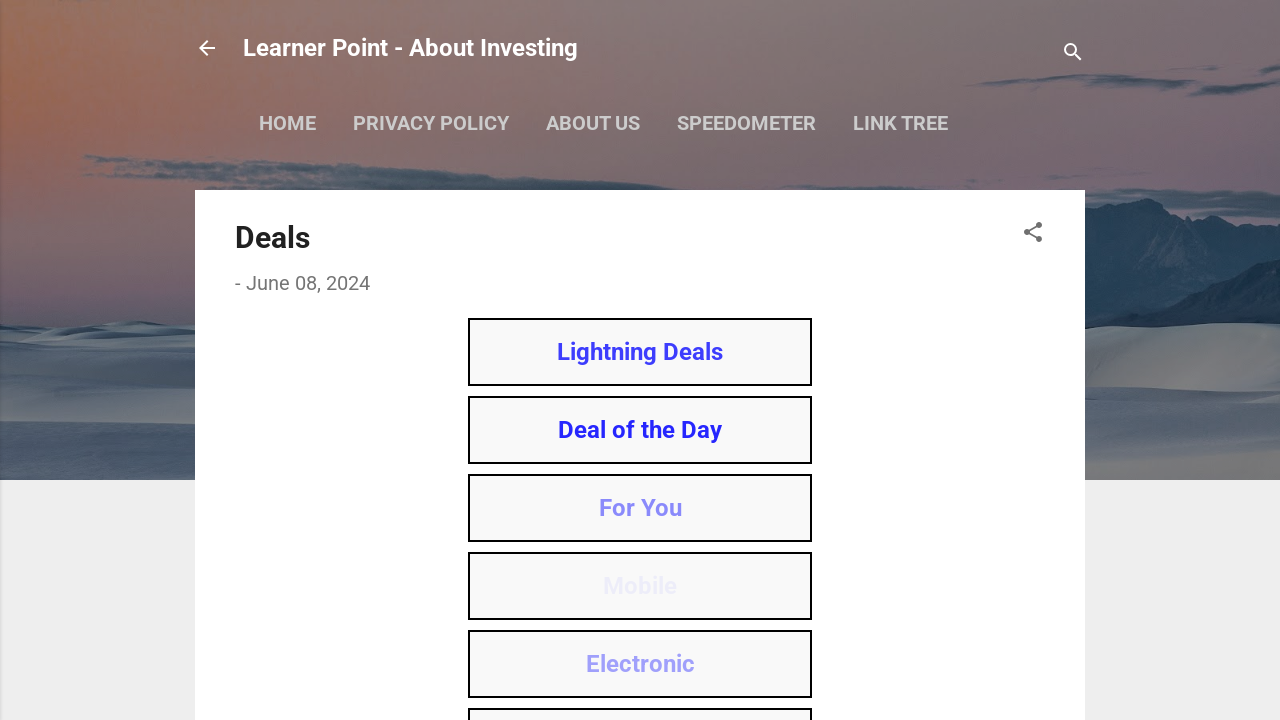

Clicked table of contents link 4 at (640, 586) on //*[@id='post-toc']/div[4]/a
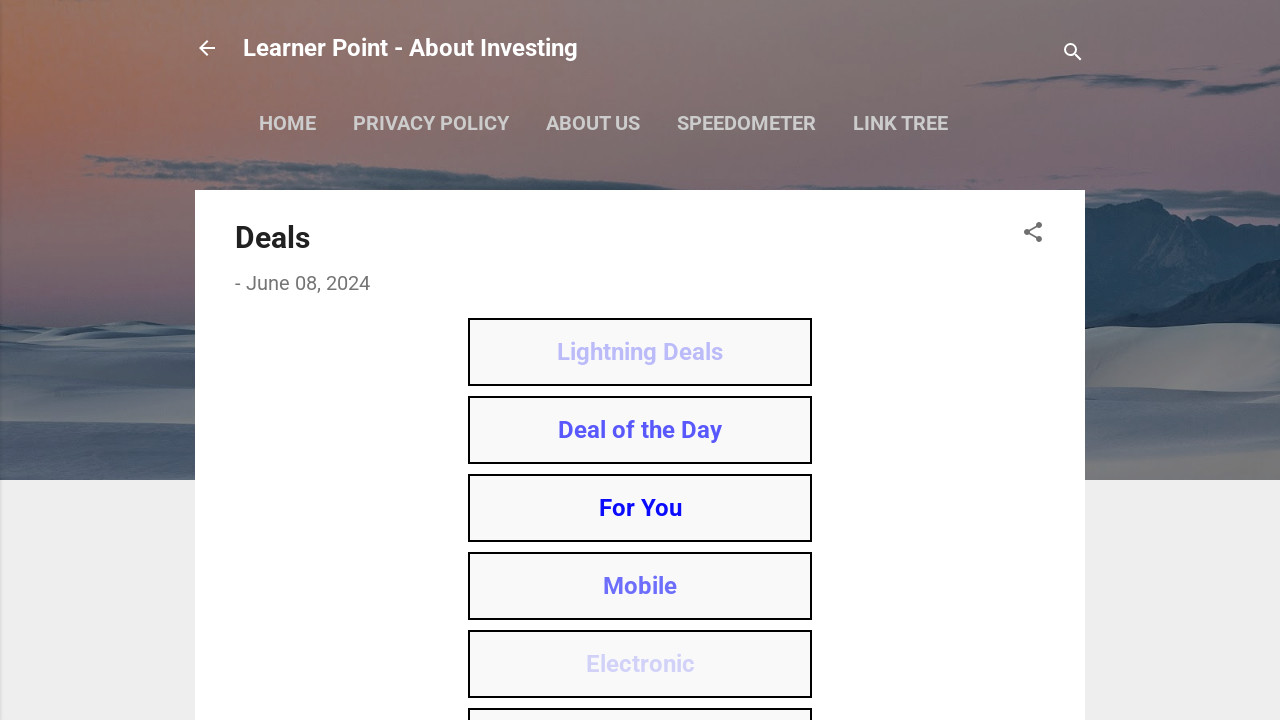

Waited 2 seconds for new tabs to potentially open
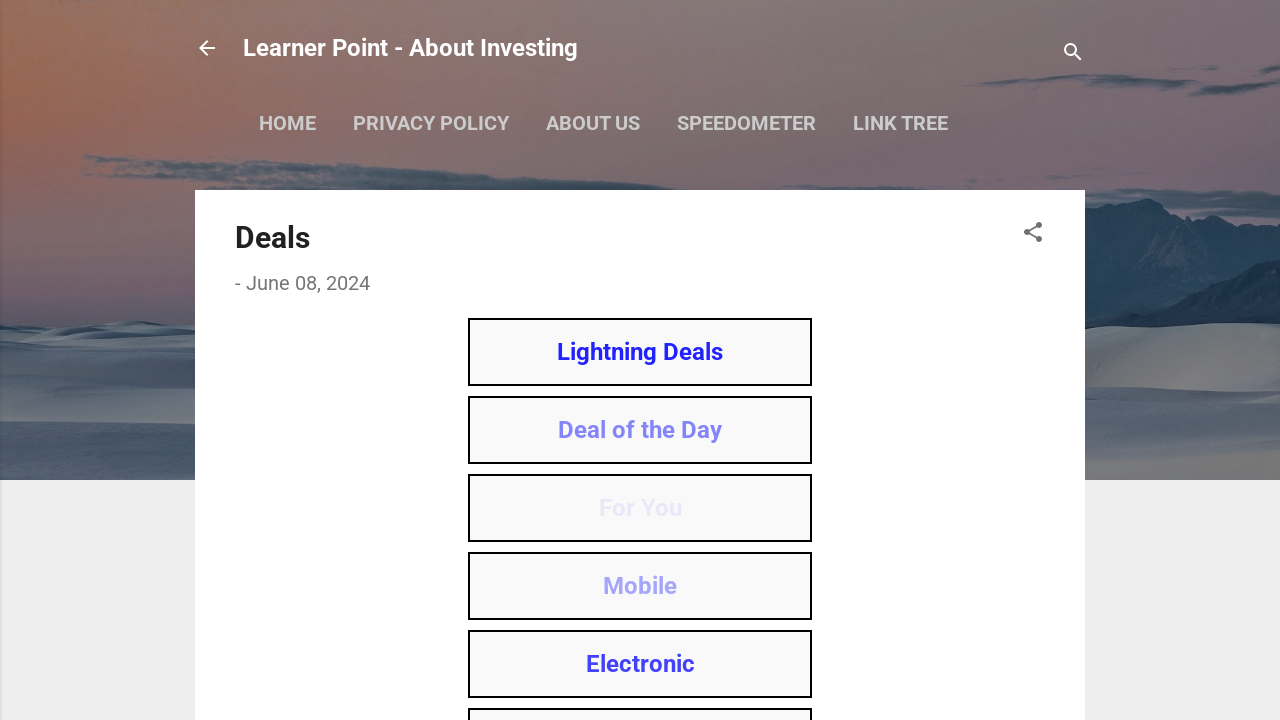

Closed 1 extra tab(s) and switched back to main page
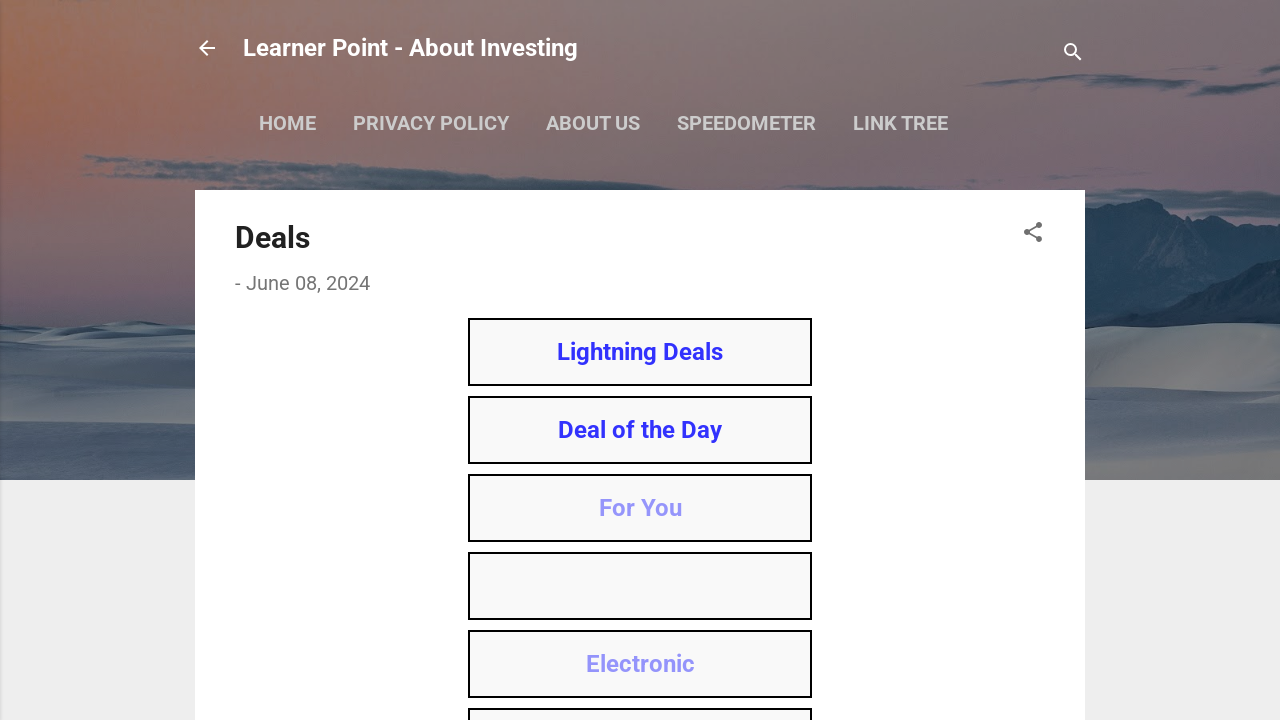

Waited 1 second before clicking next link
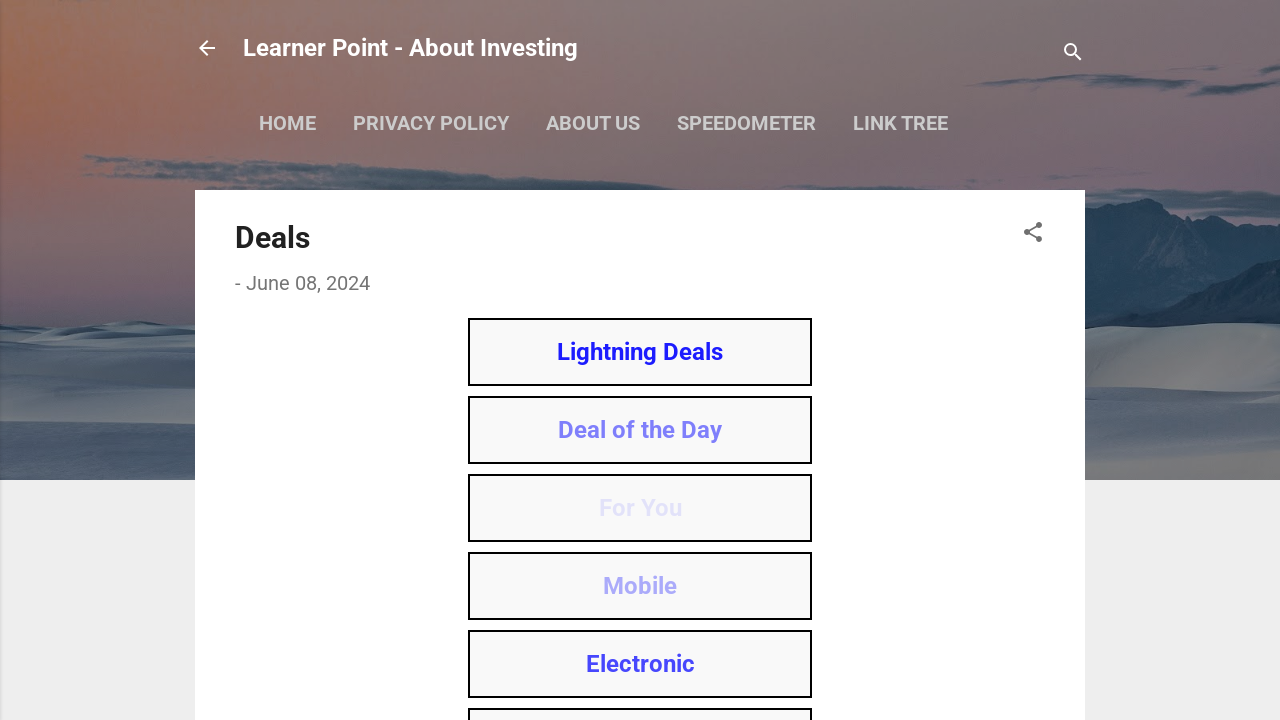

Clicked table of contents link 5 at (640, 664) on //*[@id='post-toc']/div[5]/a
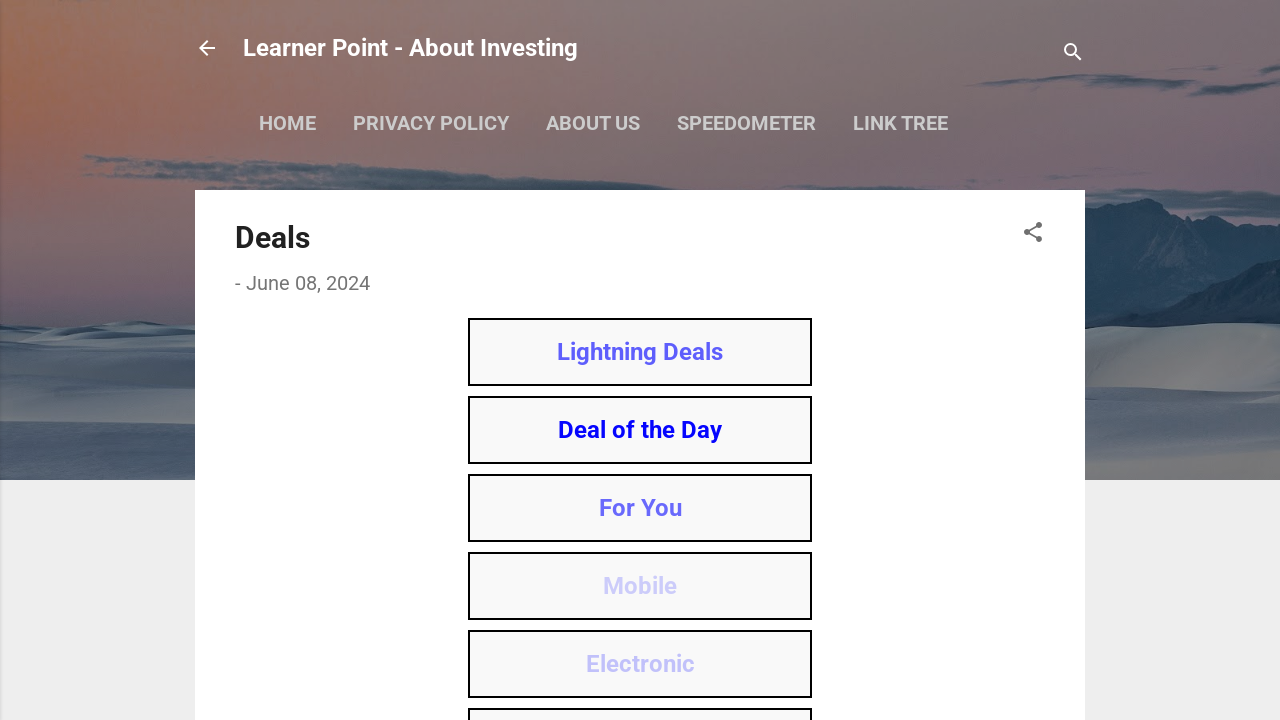

Waited 2 seconds for new tabs to potentially open
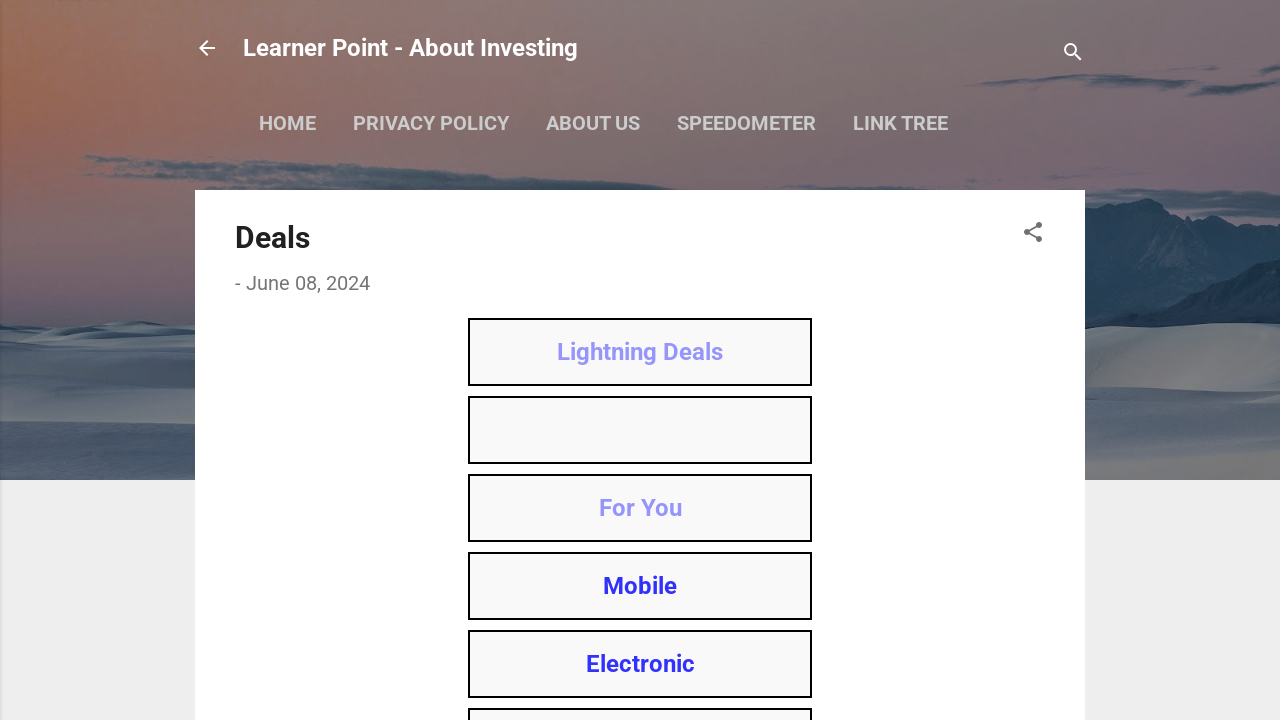

Closed 1 extra tab(s) and switched back to main page
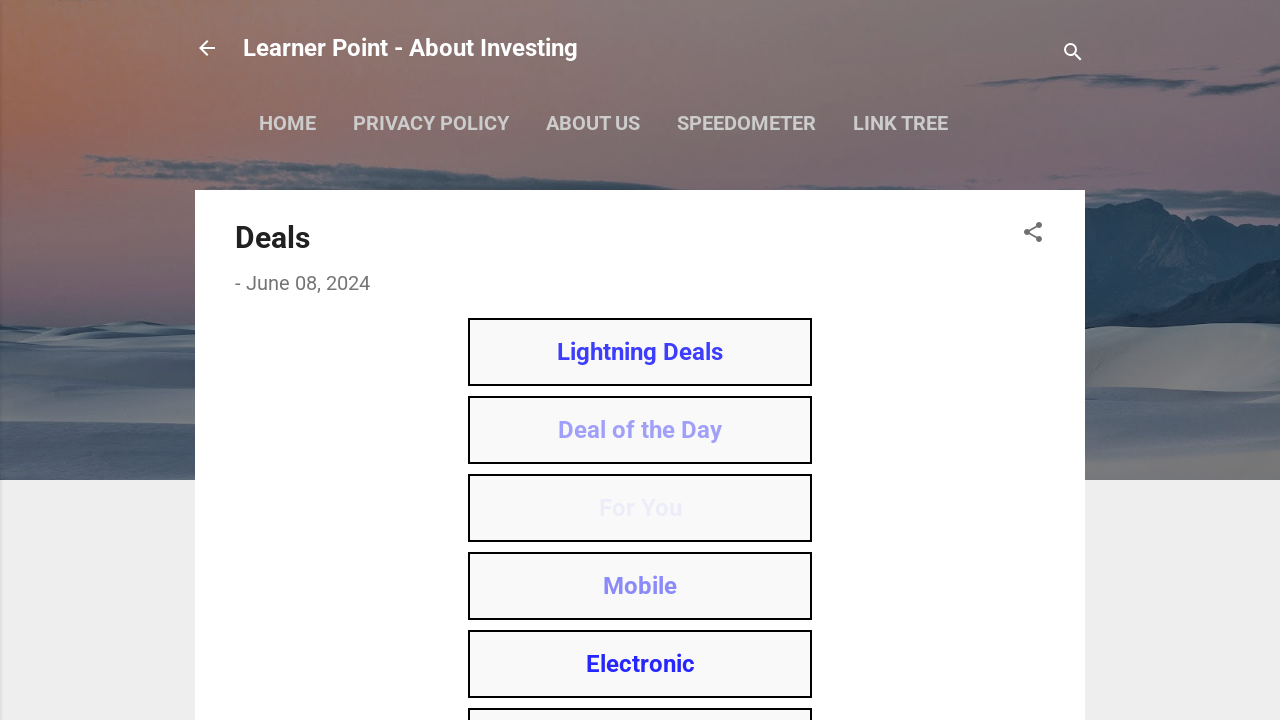

Waited 1 second before clicking next link
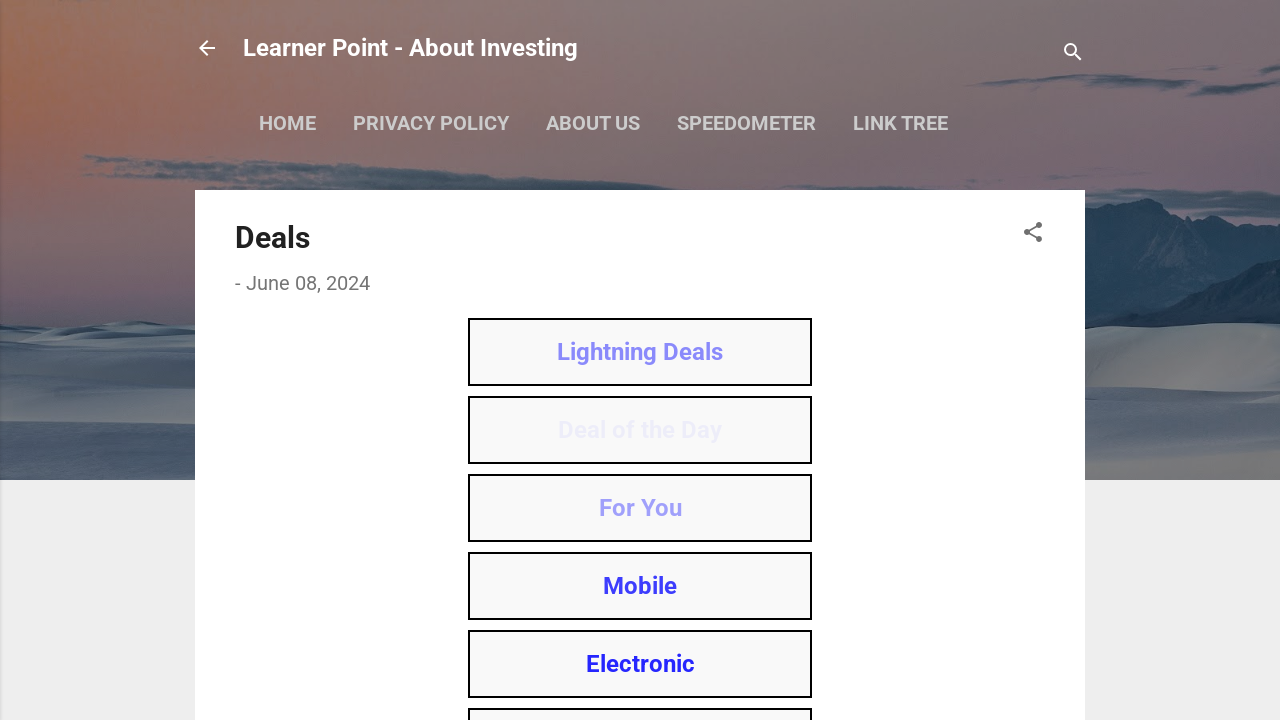

Clicked table of contents link 6 at (640, 360) on //*[@id='post-toc']/div[6]/a
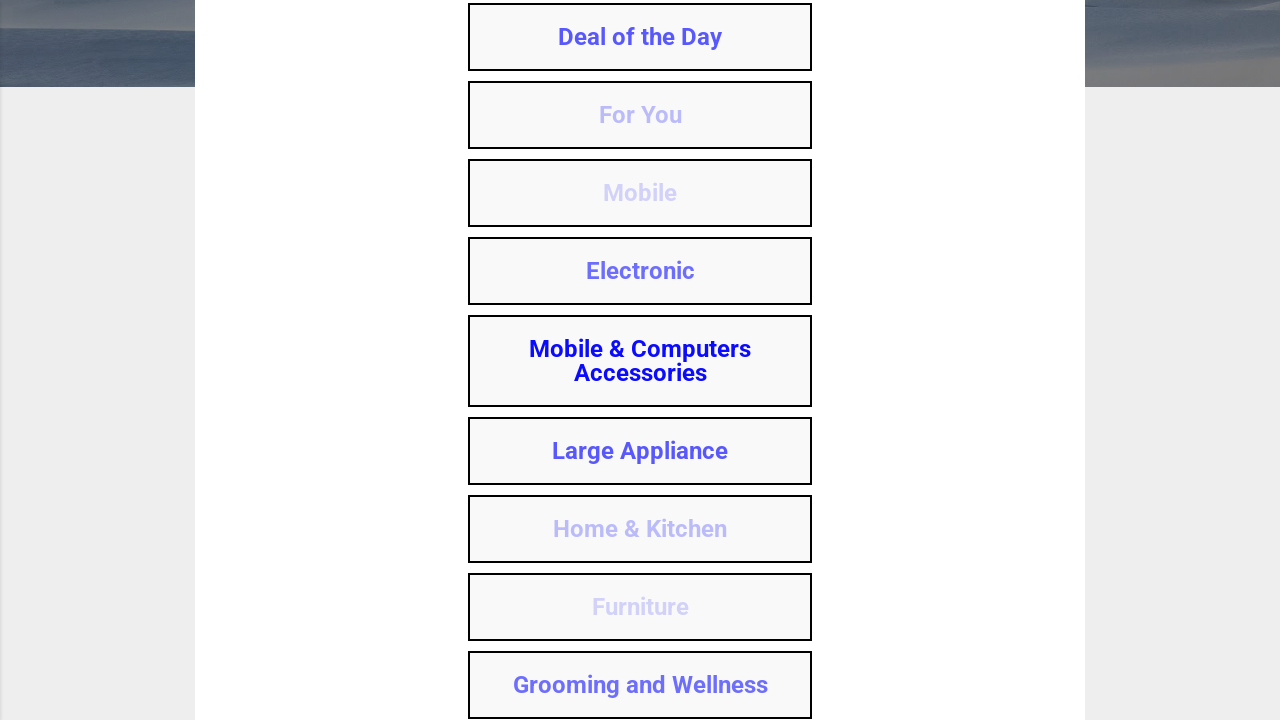

Waited 2 seconds for new tabs to potentially open
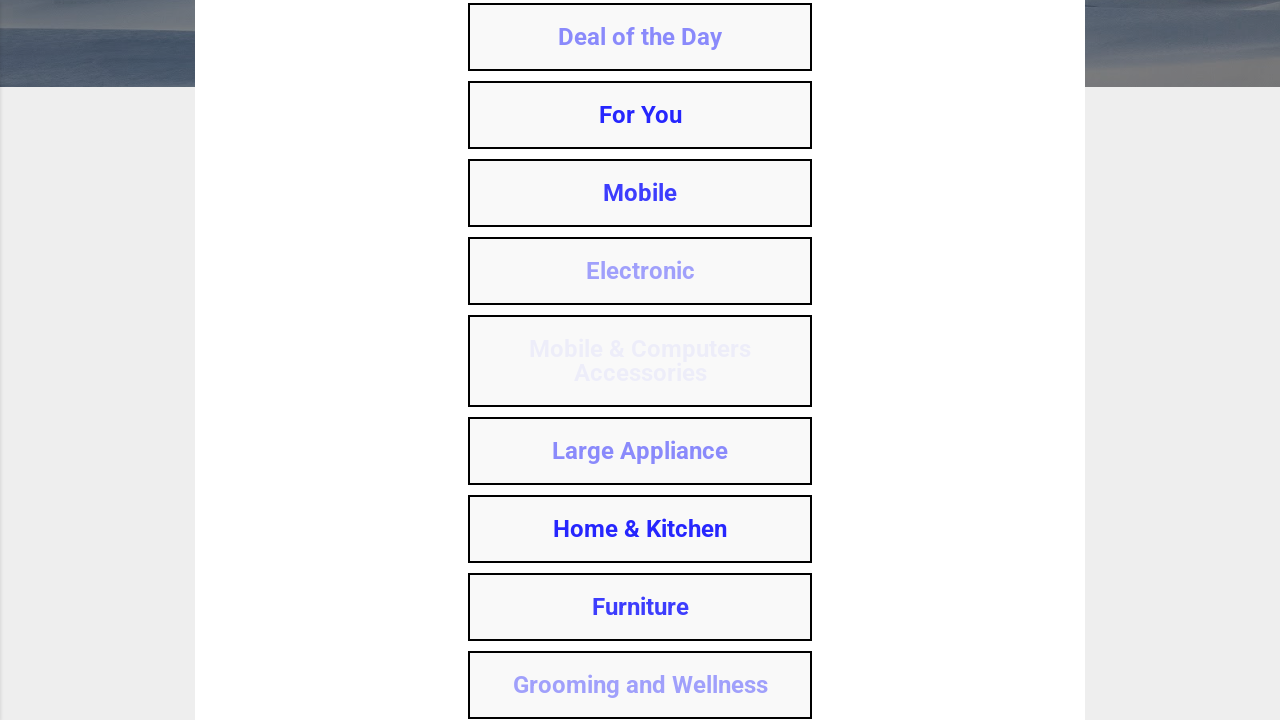

Closed 1 extra tab(s) and switched back to main page
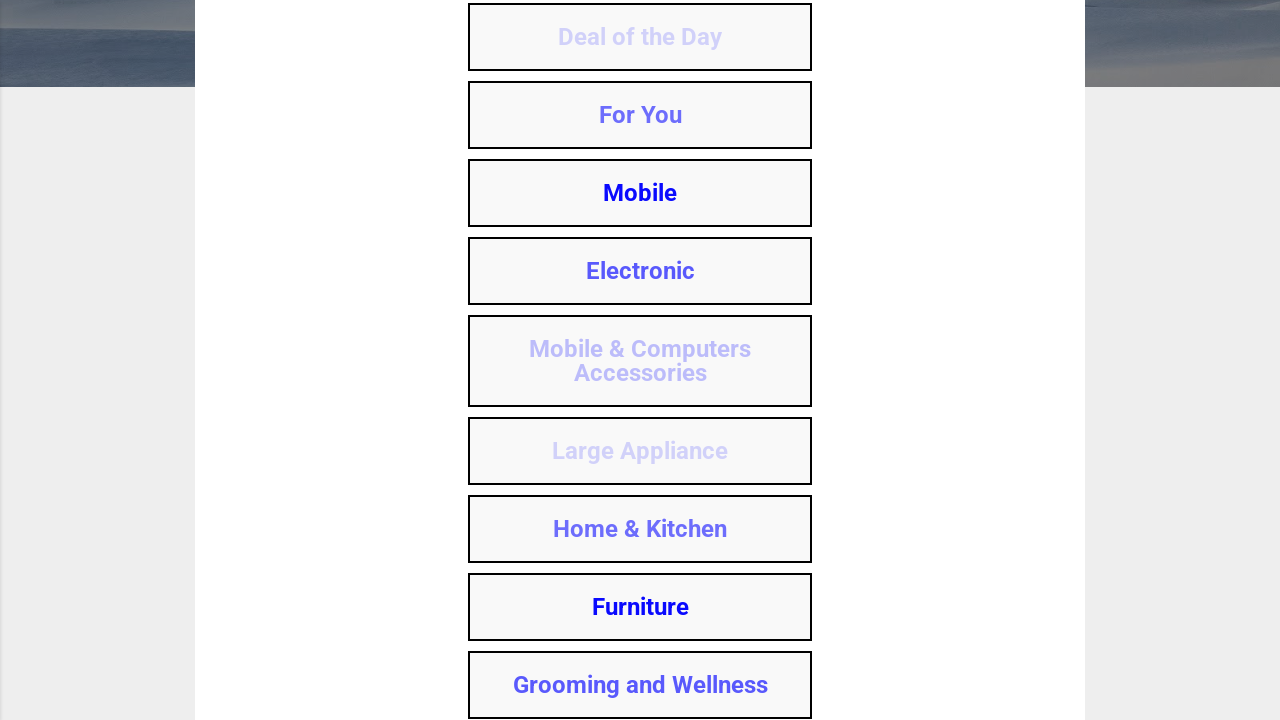

Waited 1 second before clicking next link
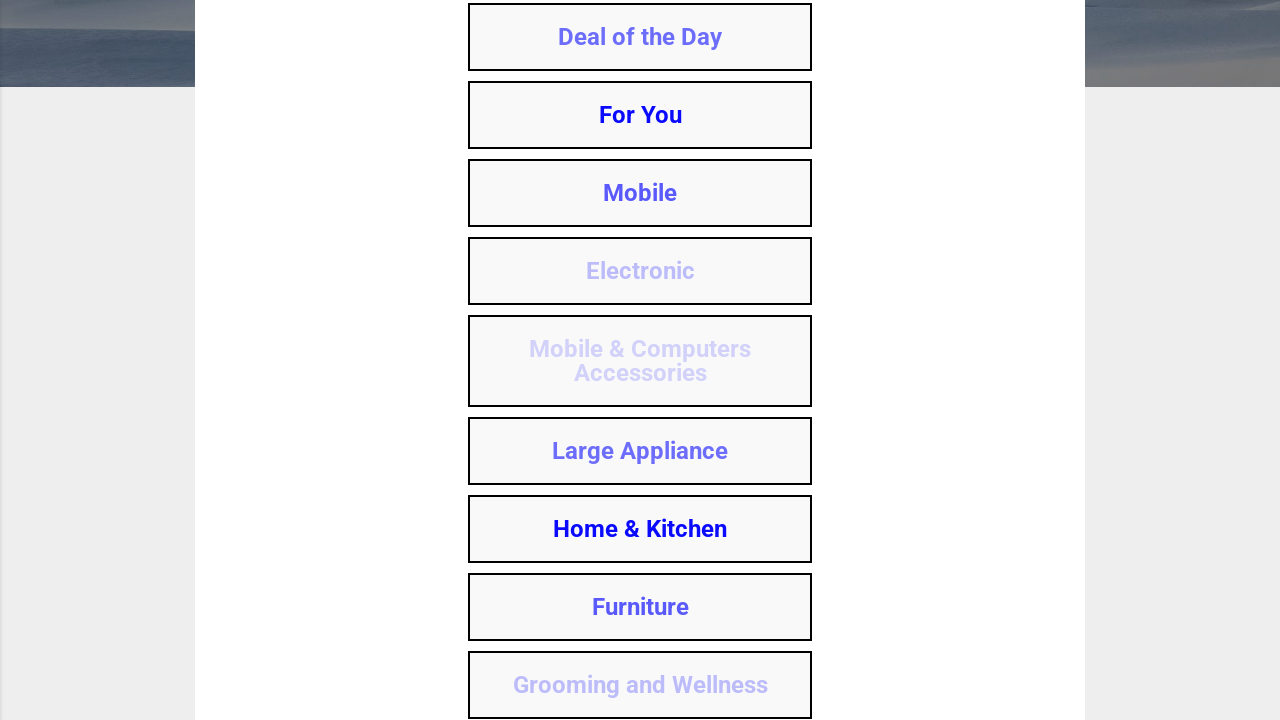

Clicked table of contents link 7 at (640, 450) on //*[@id='post-toc']/div[7]/a
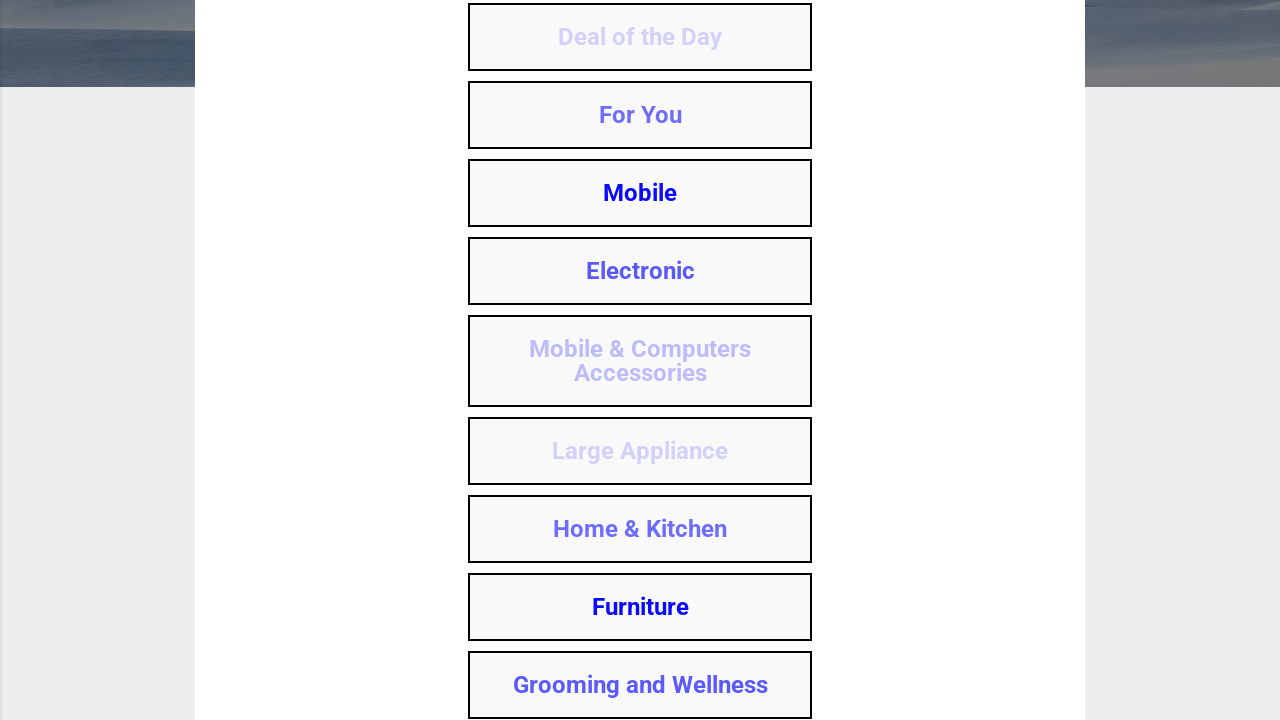

Waited 2 seconds for new tabs to potentially open
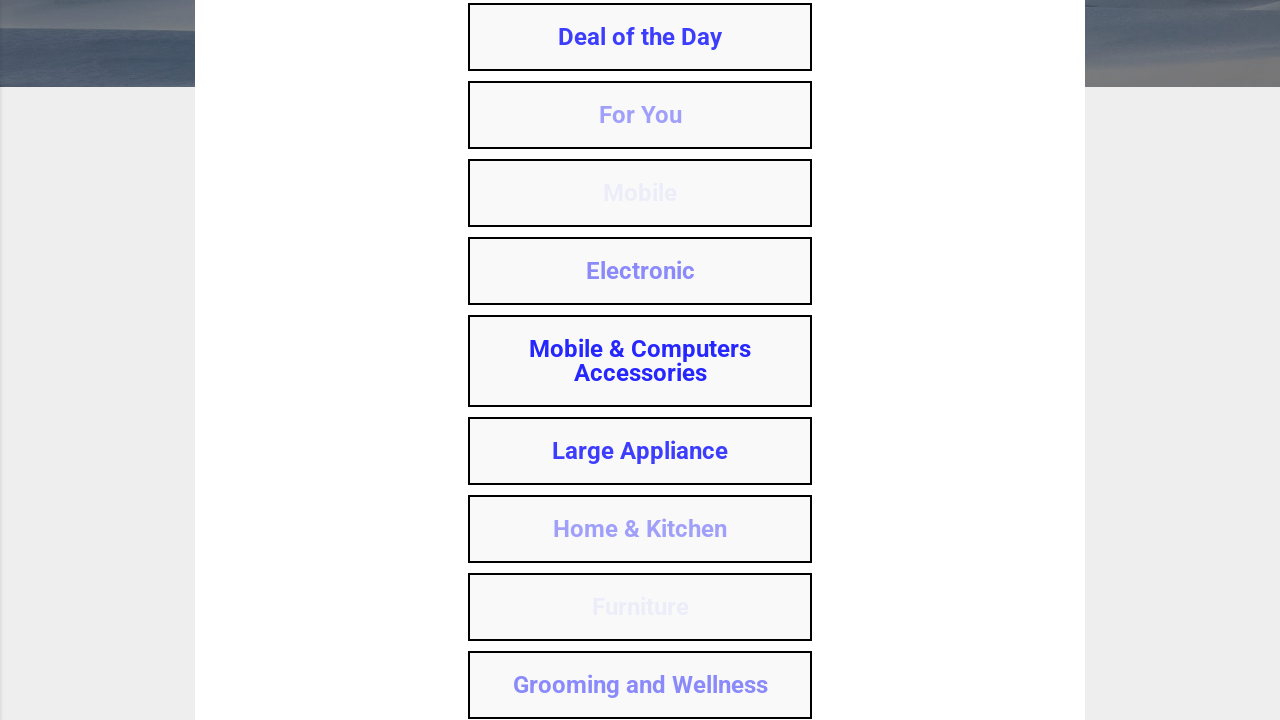

Closed 1 extra tab(s) and switched back to main page
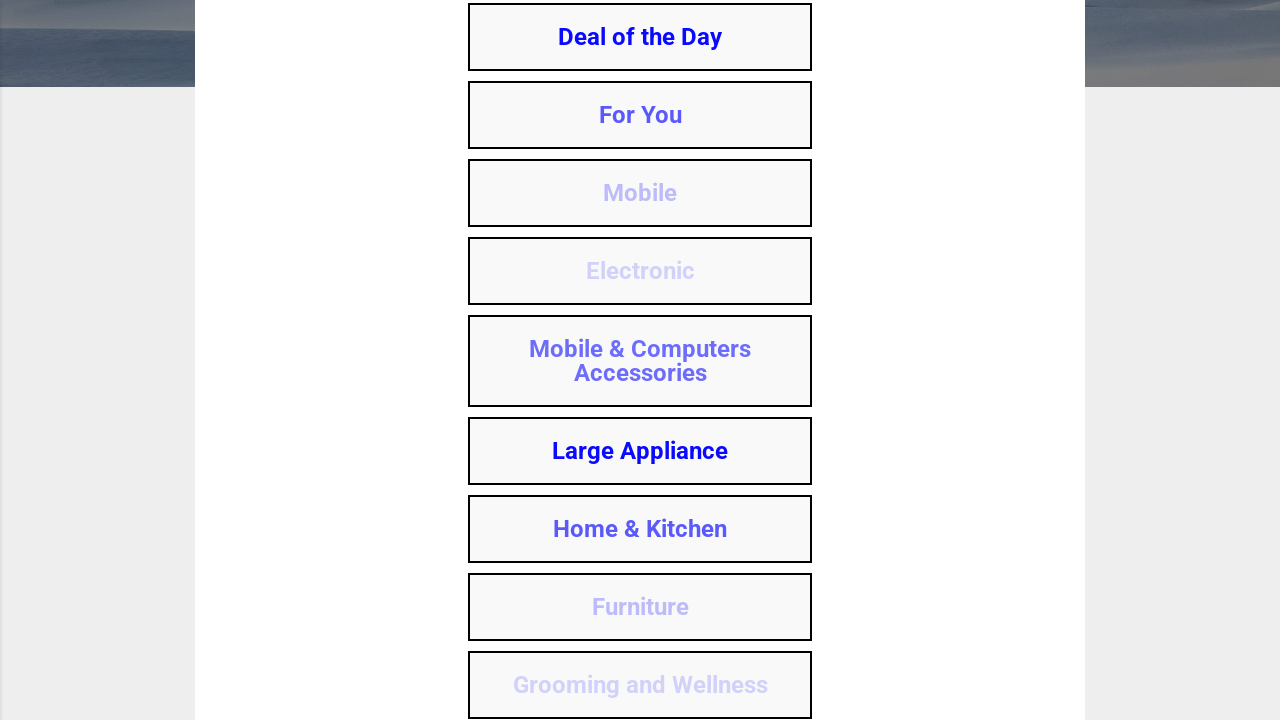

Waited 1 second before clicking next link
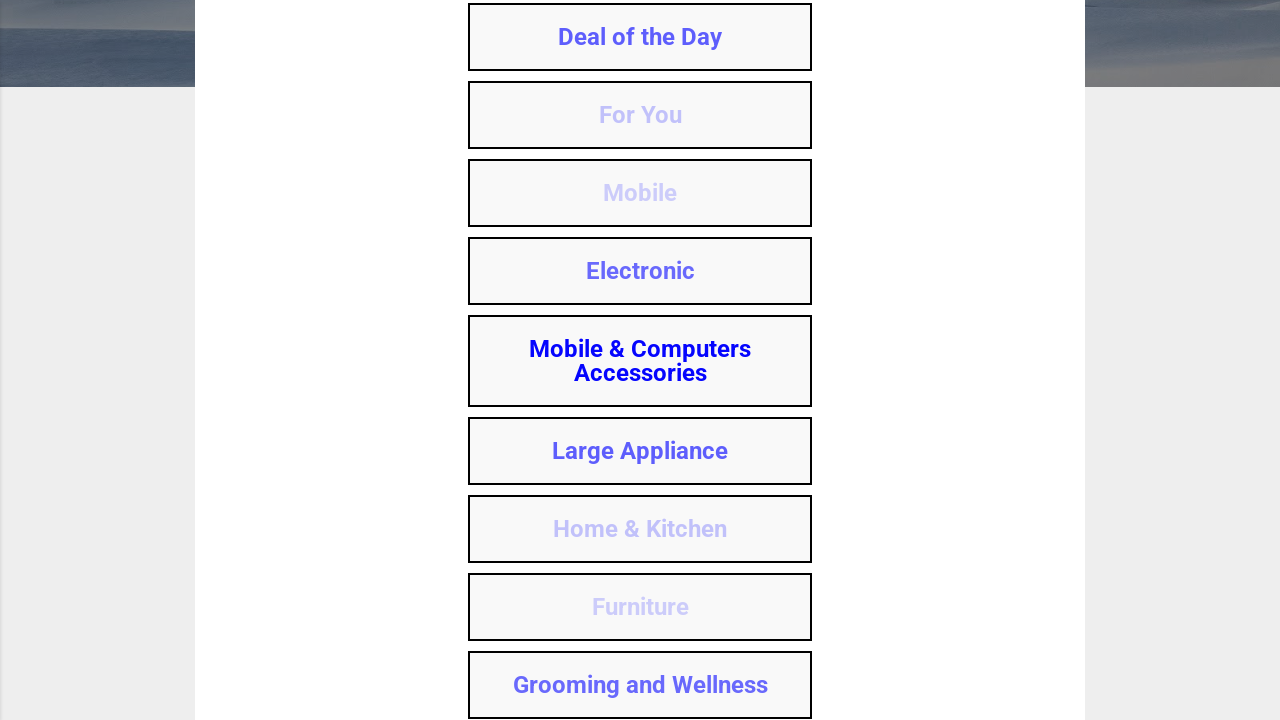

Clicked table of contents link 8 at (640, 528) on //*[@id='post-toc']/div[8]/a
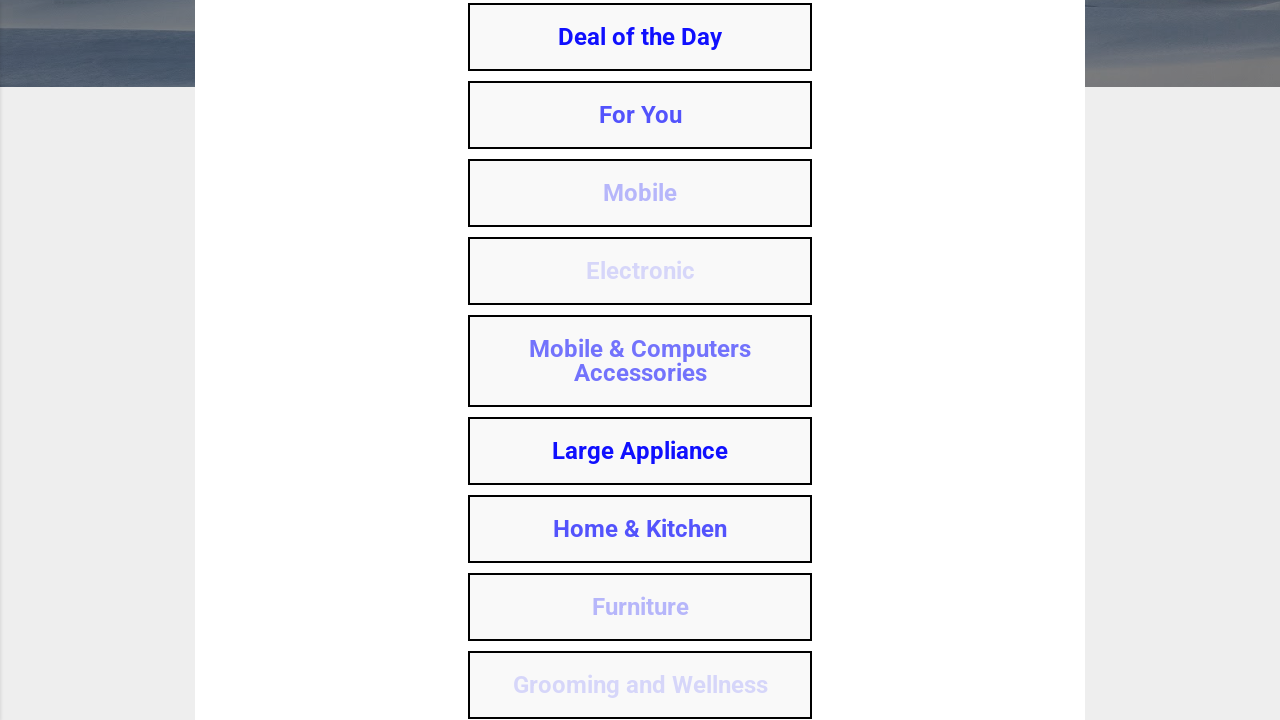

Waited 2 seconds for new tabs to potentially open
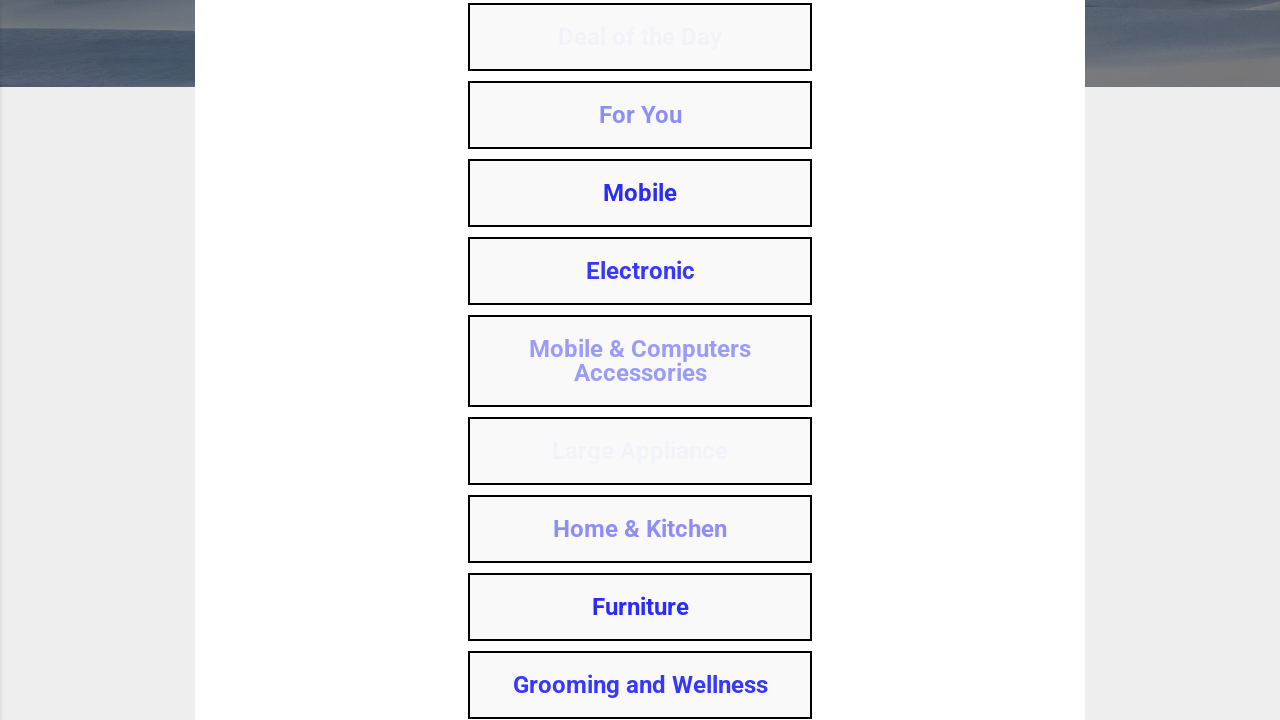

Closed 1 extra tab(s) and switched back to main page
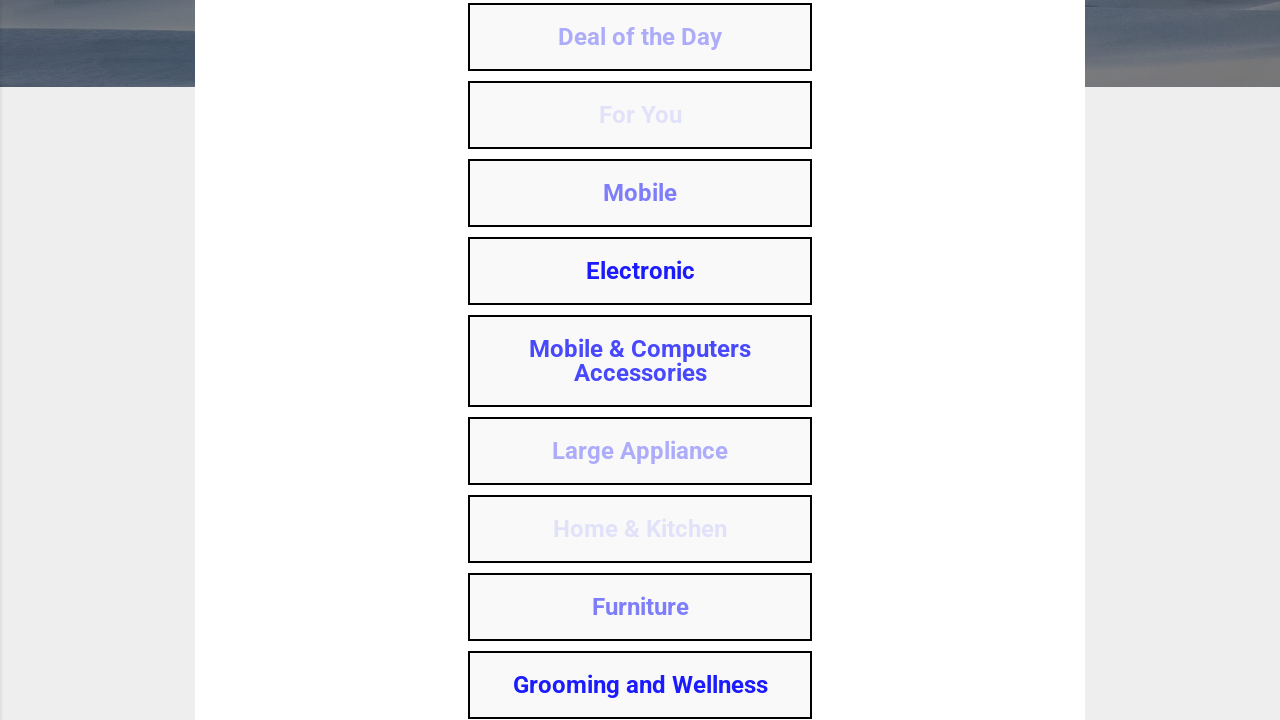

Waited 1 second before clicking next link
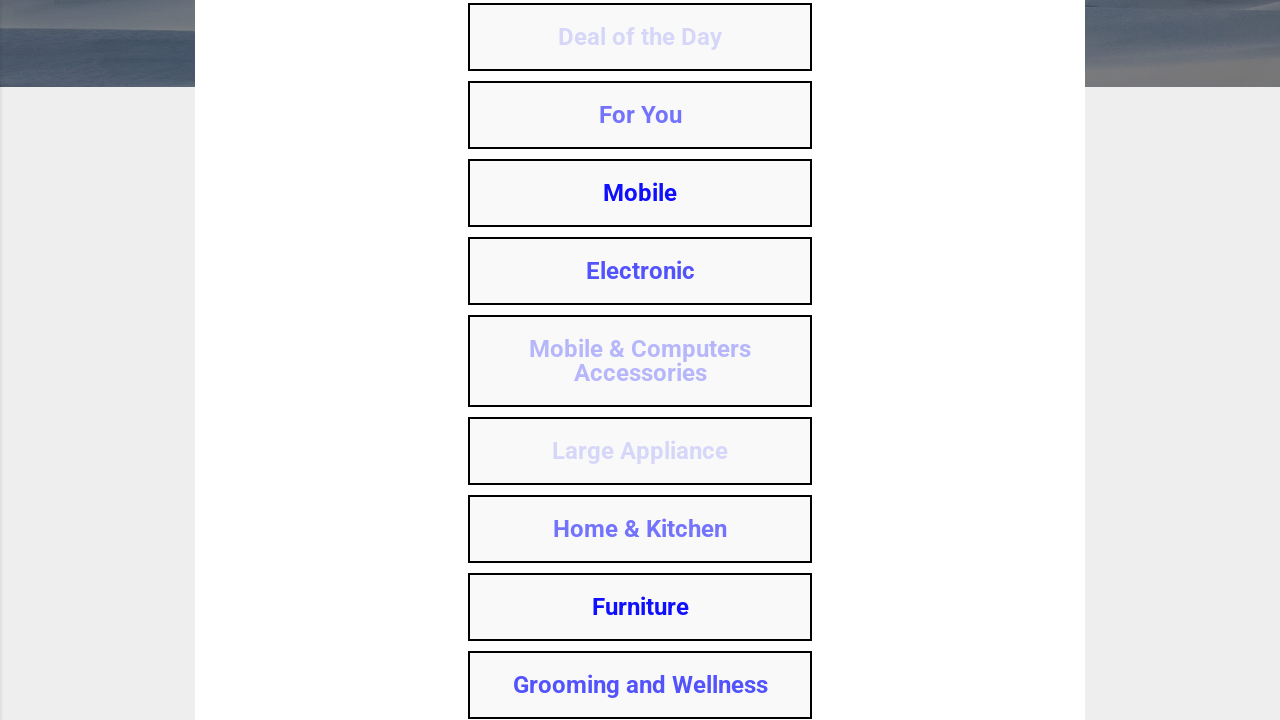

Clicked table of contents link 9 at (640, 606) on //*[@id='post-toc']/div[9]/a
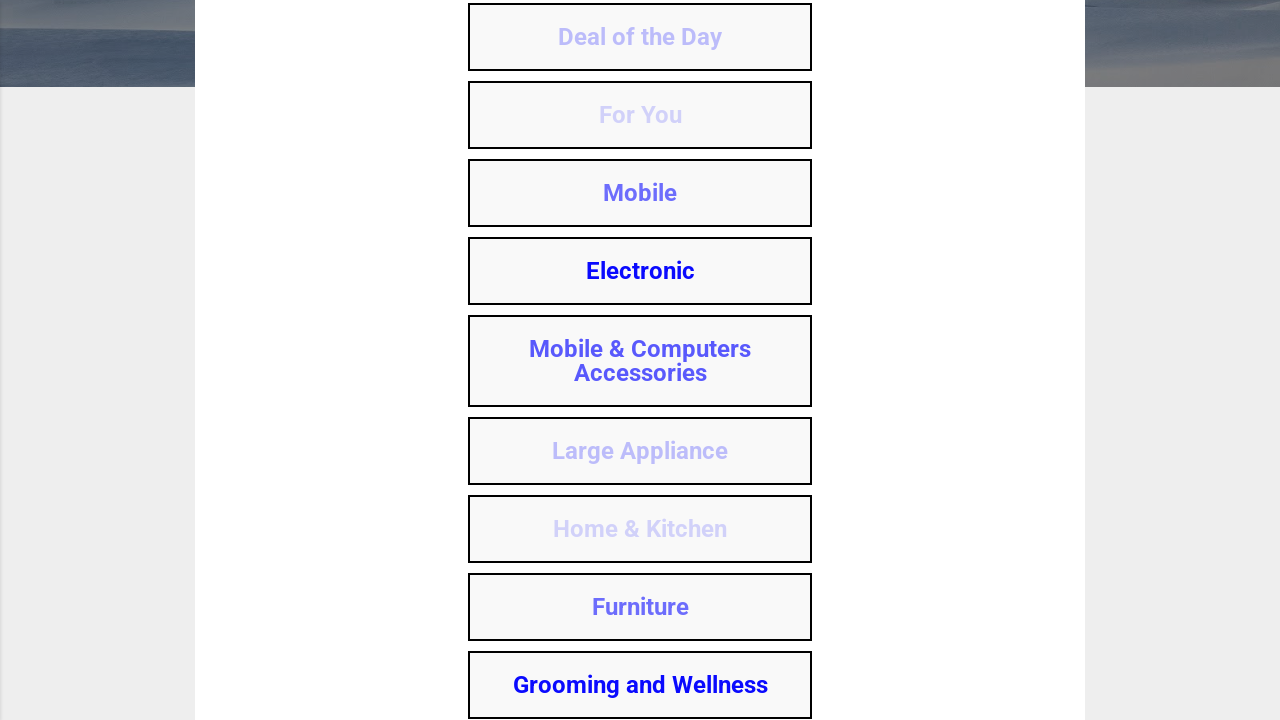

Waited 2 seconds for new tabs to potentially open
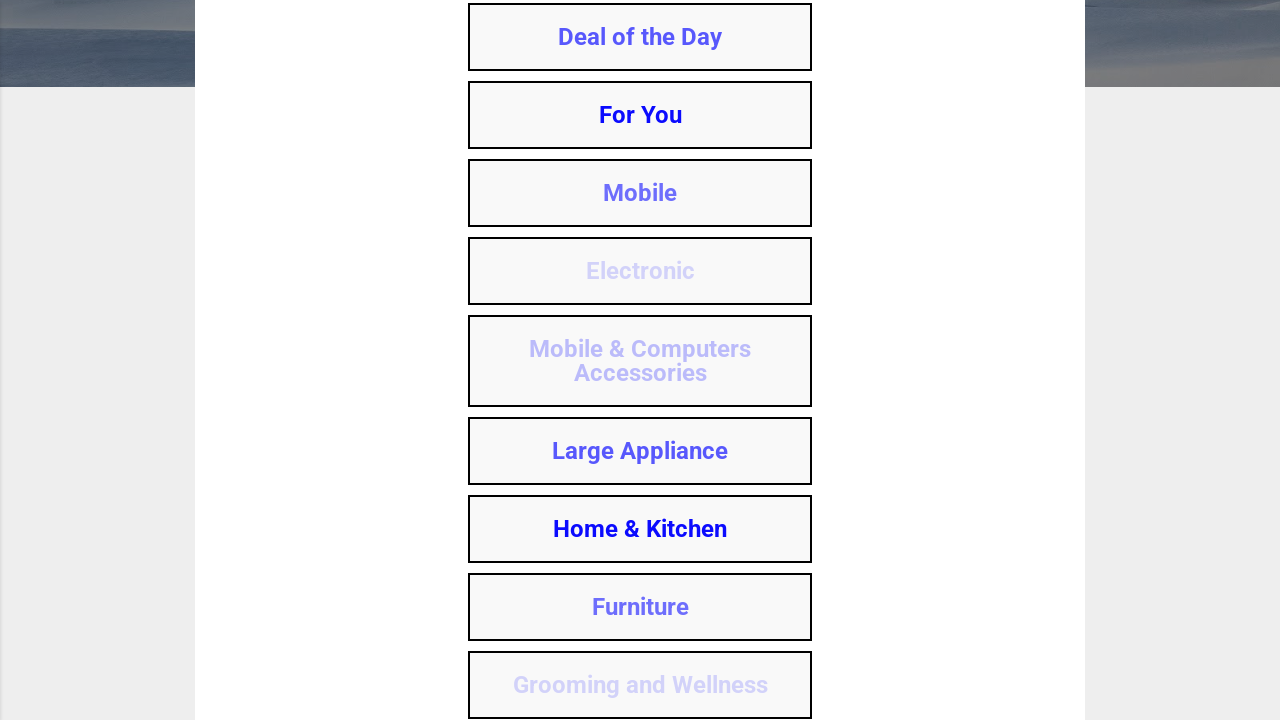

Closed 1 extra tab(s) and switched back to main page
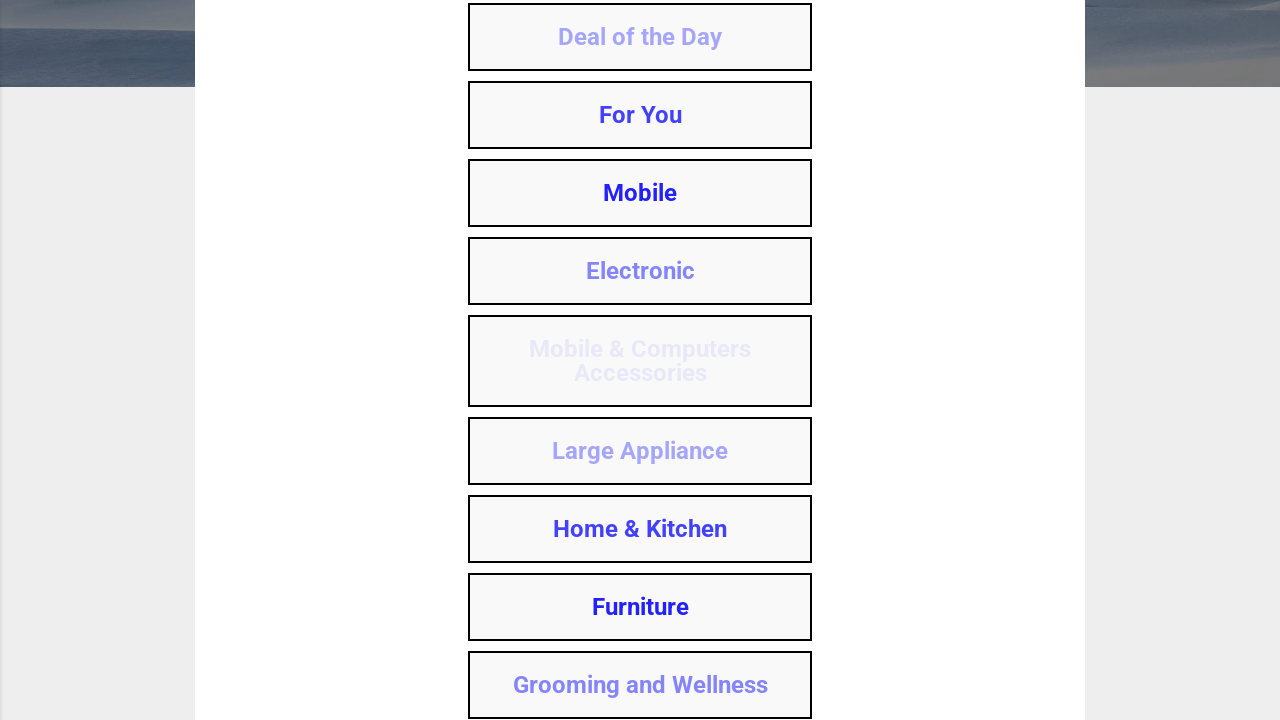

Waited 1 second before clicking next link
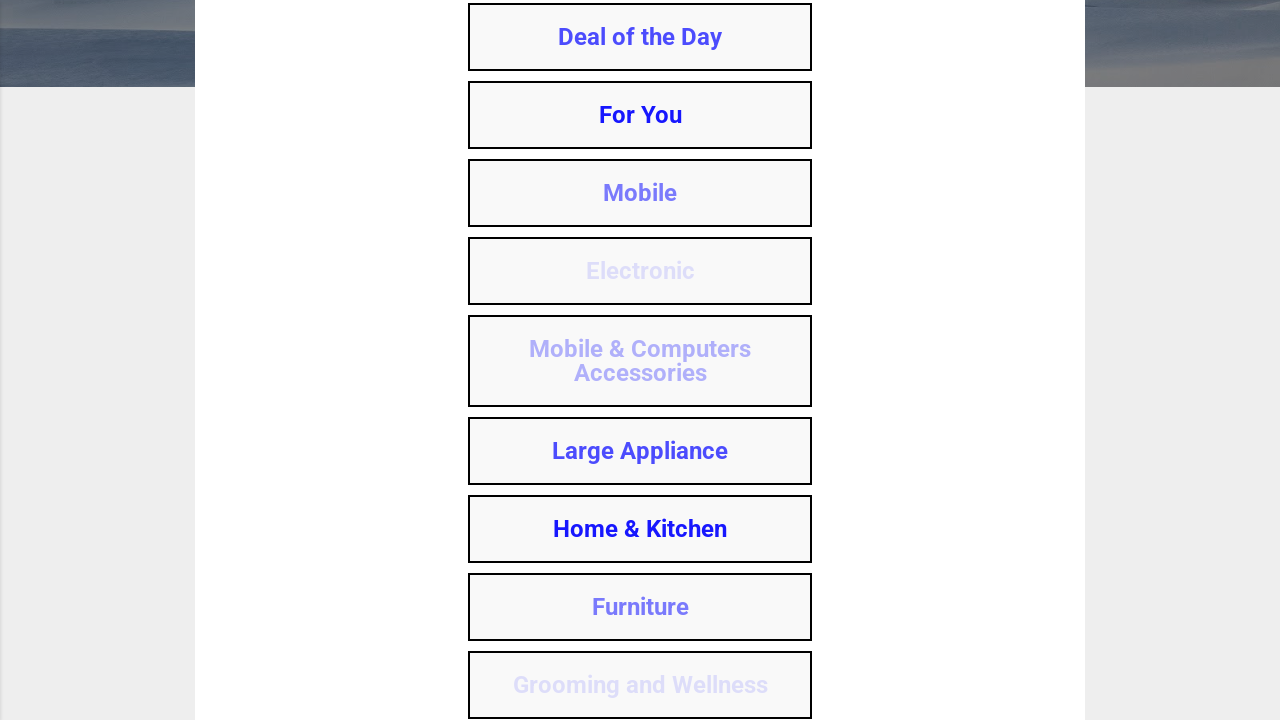

Clicked table of contents link 10 at (640, 684) on //*[@id='post-toc']/div[10]/a
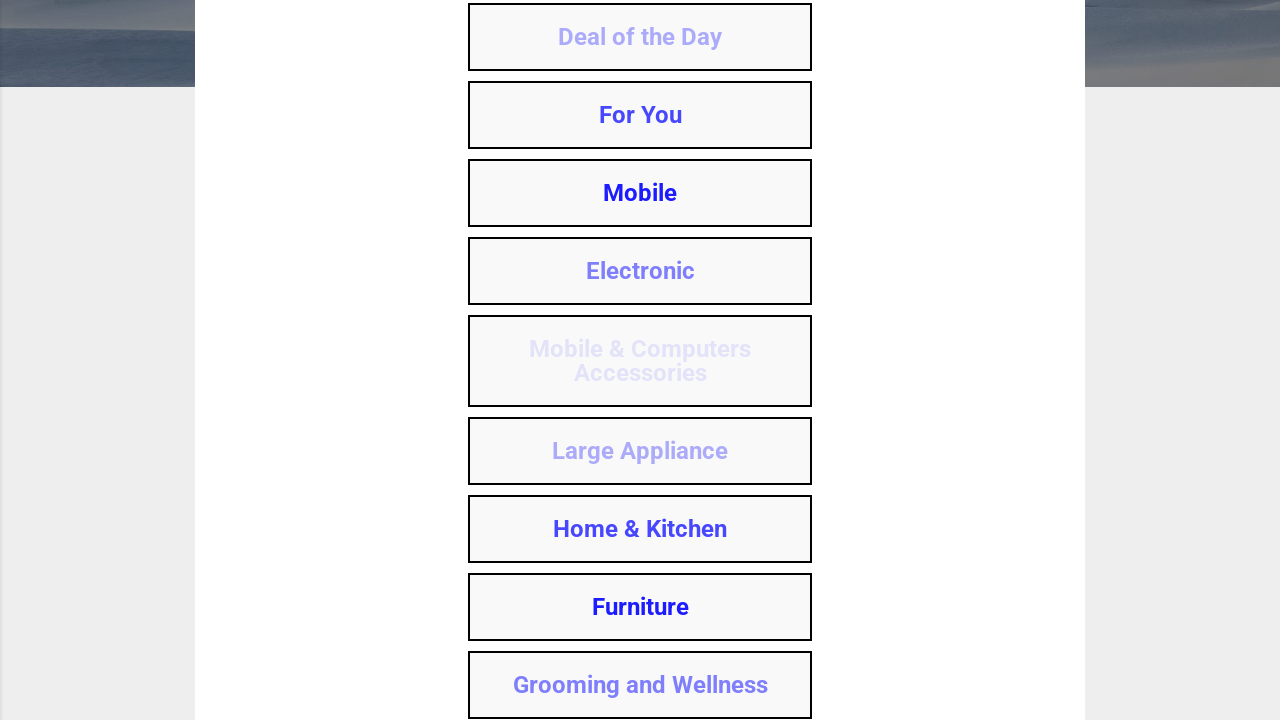

Waited 2 seconds for new tabs to potentially open
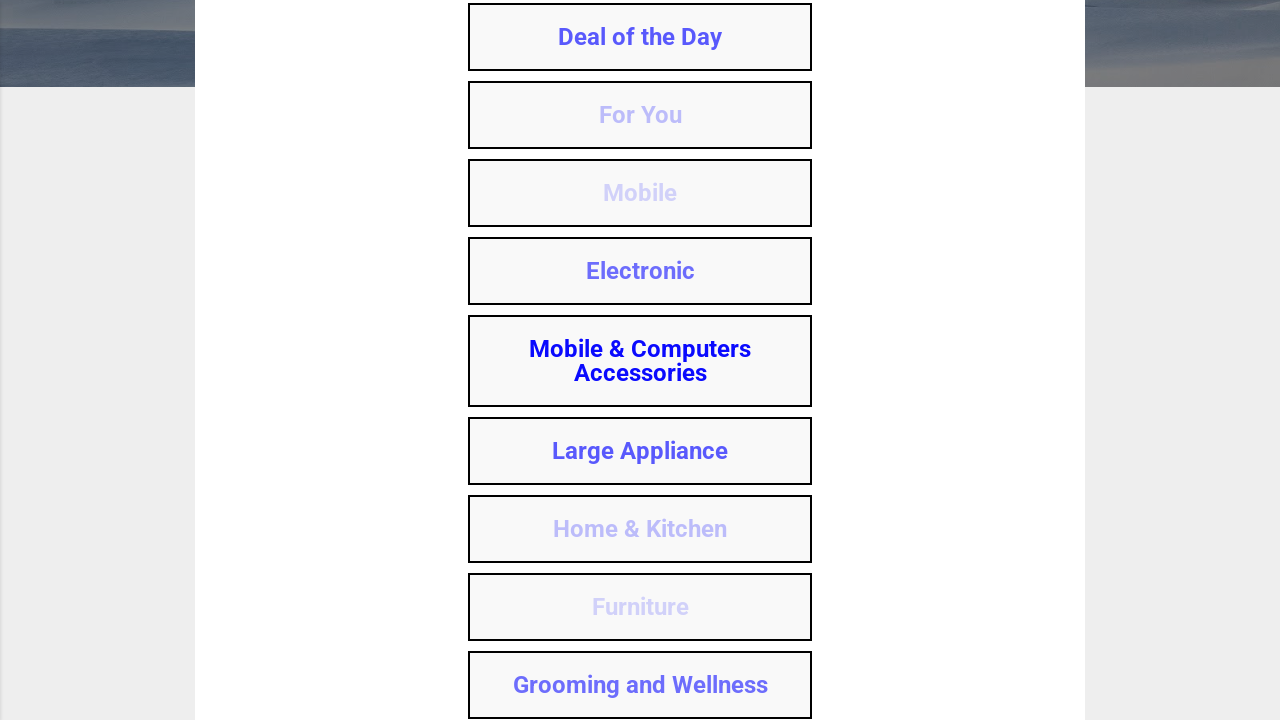

Closed 1 extra tab(s) and switched back to main page
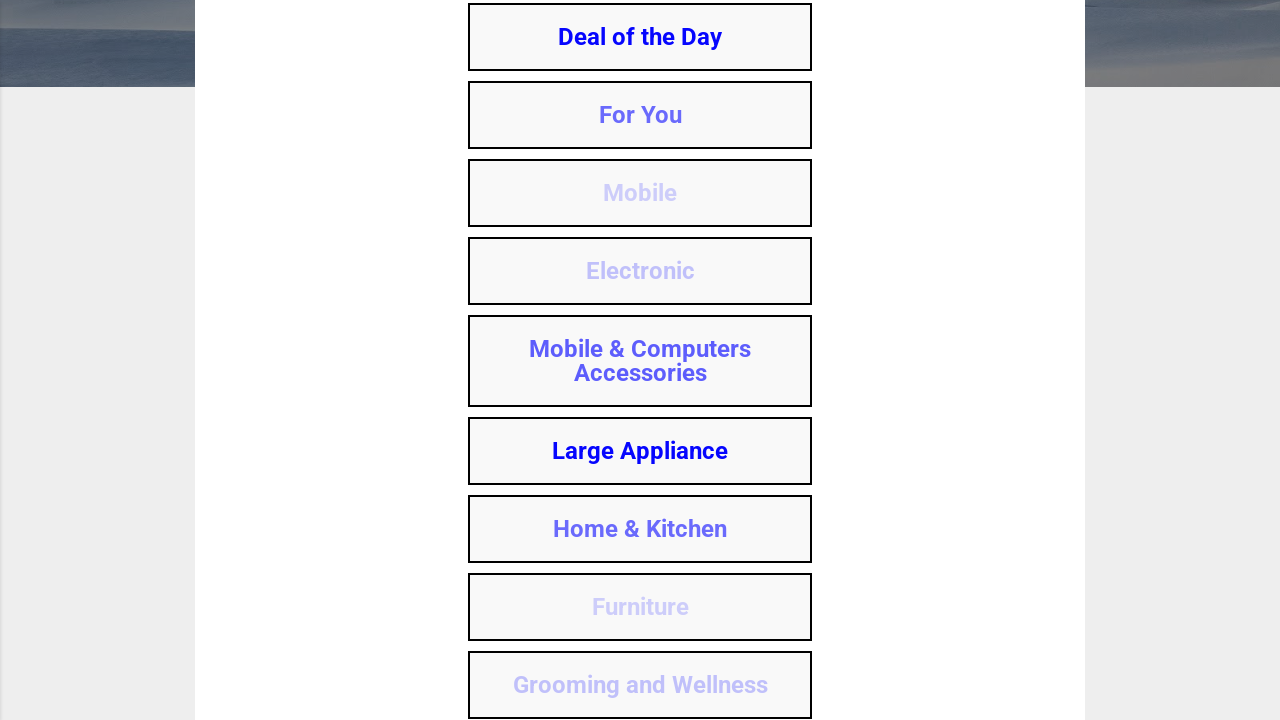

Waited 1 second before clicking next link
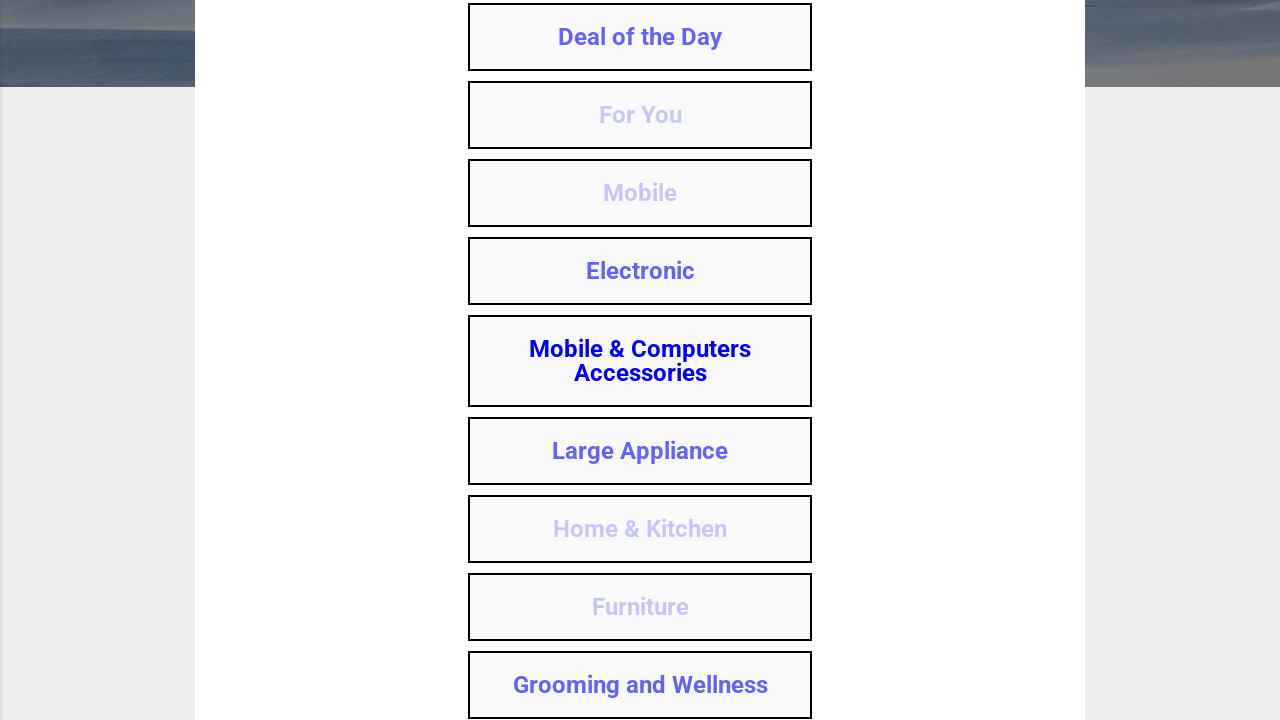

Clicked table of contents link 11 at (640, 360) on //*[@id='post-toc']/div[11]/a
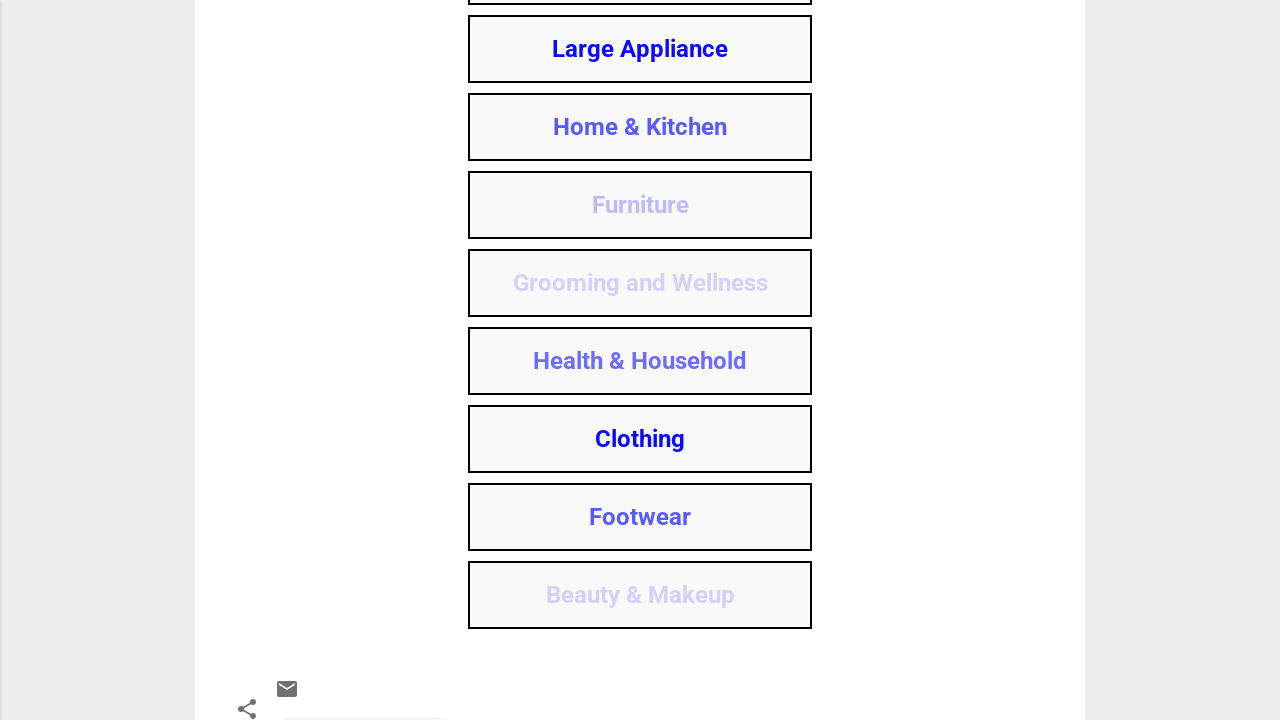

Waited 2 seconds for new tabs to potentially open
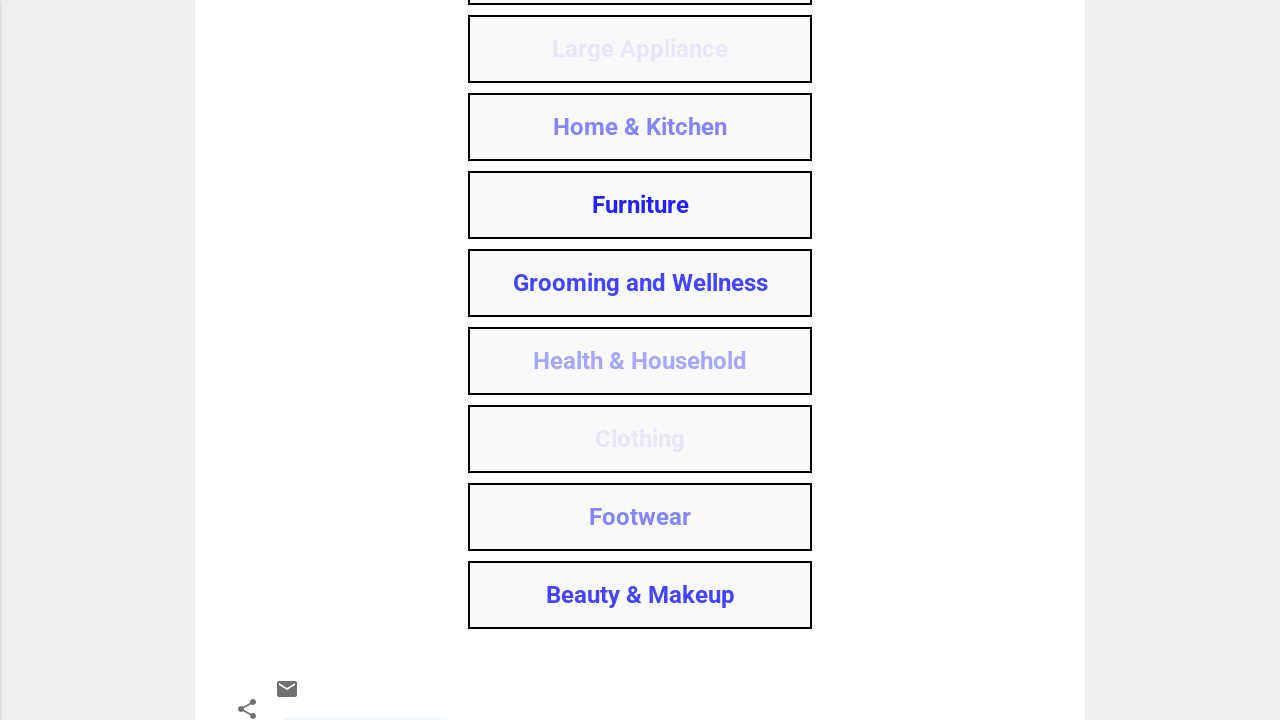

Closed 1 extra tab(s) and switched back to main page
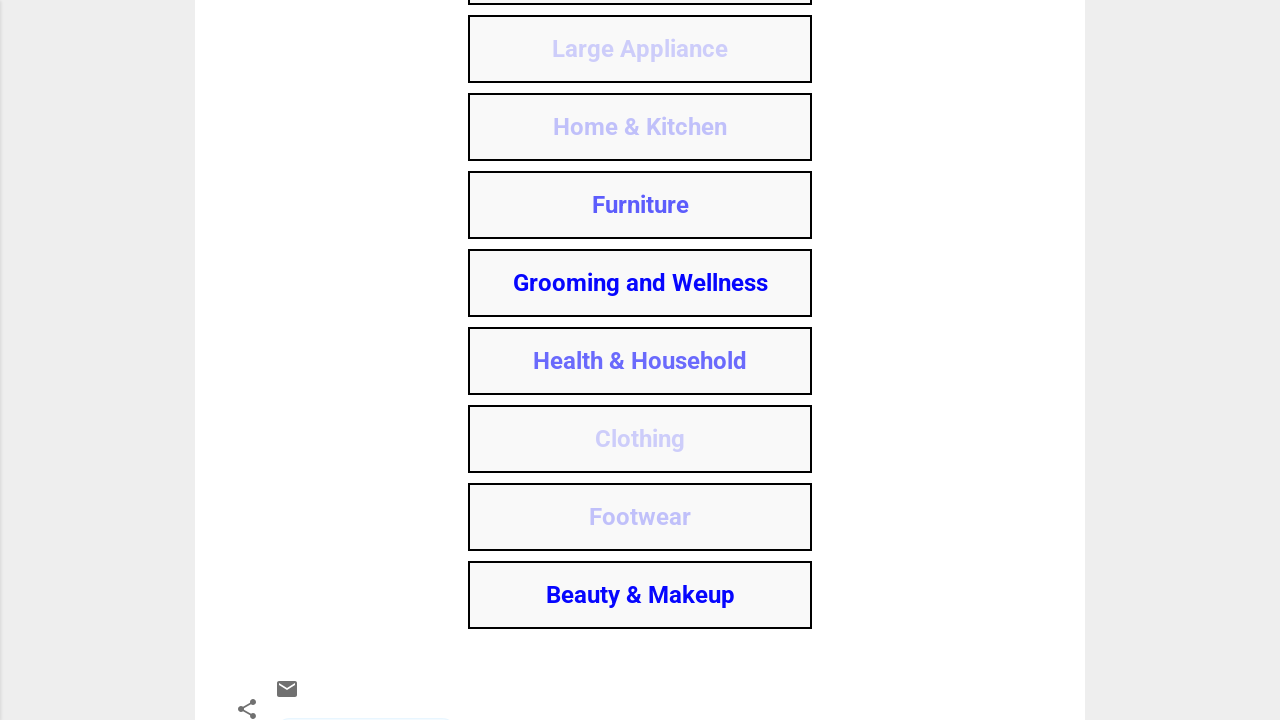

Waited 1 second before clicking next link
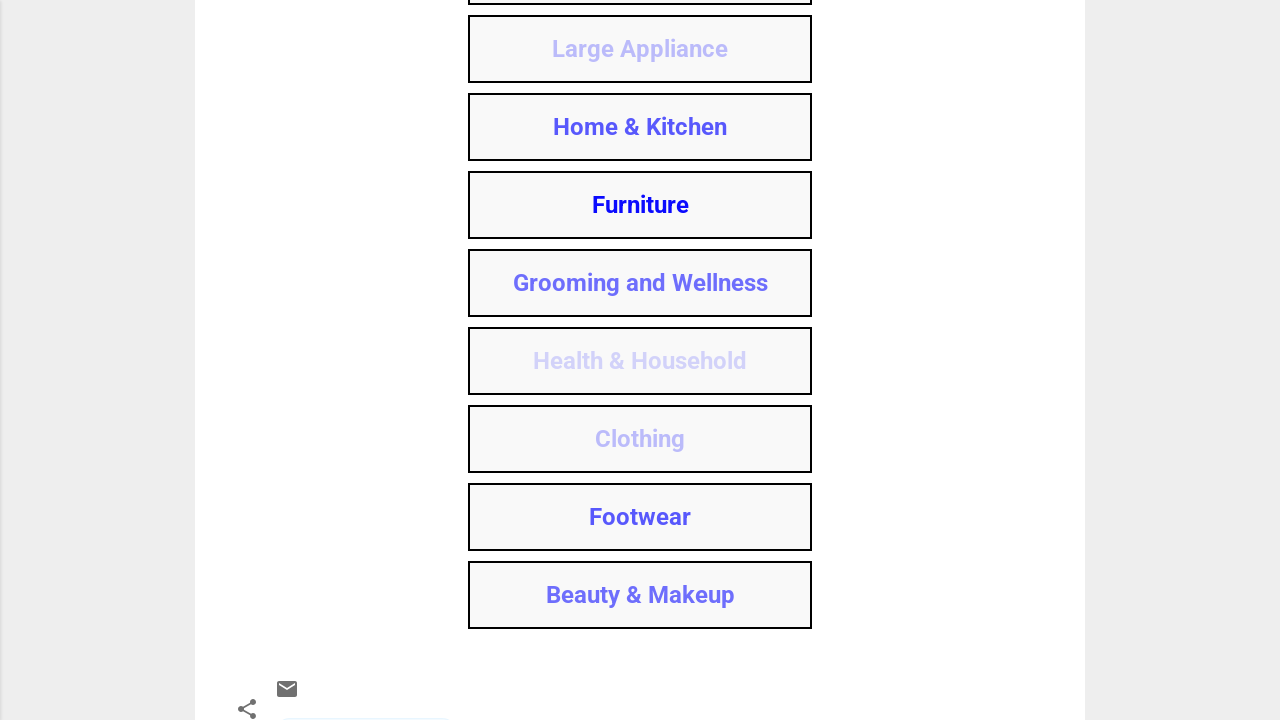

Clicked table of contents link 12 at (640, 438) on //*[@id='post-toc']/div[12]/a
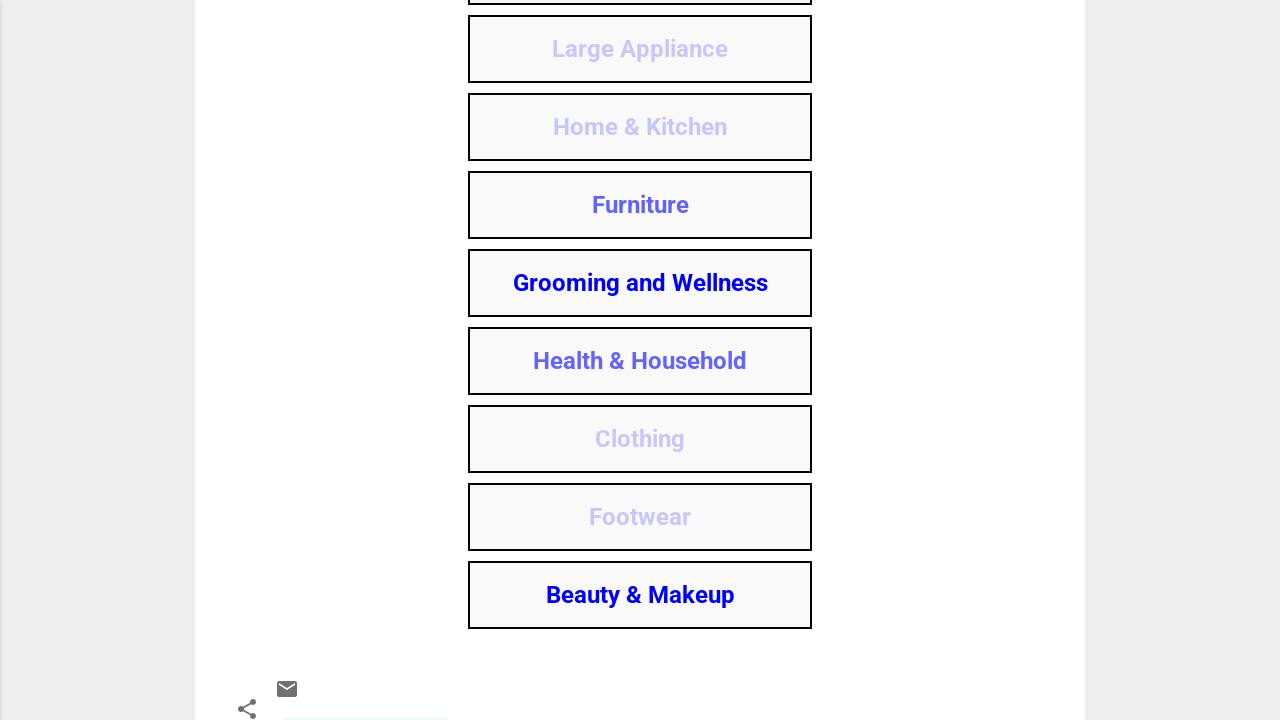

Waited 2 seconds for new tabs to potentially open
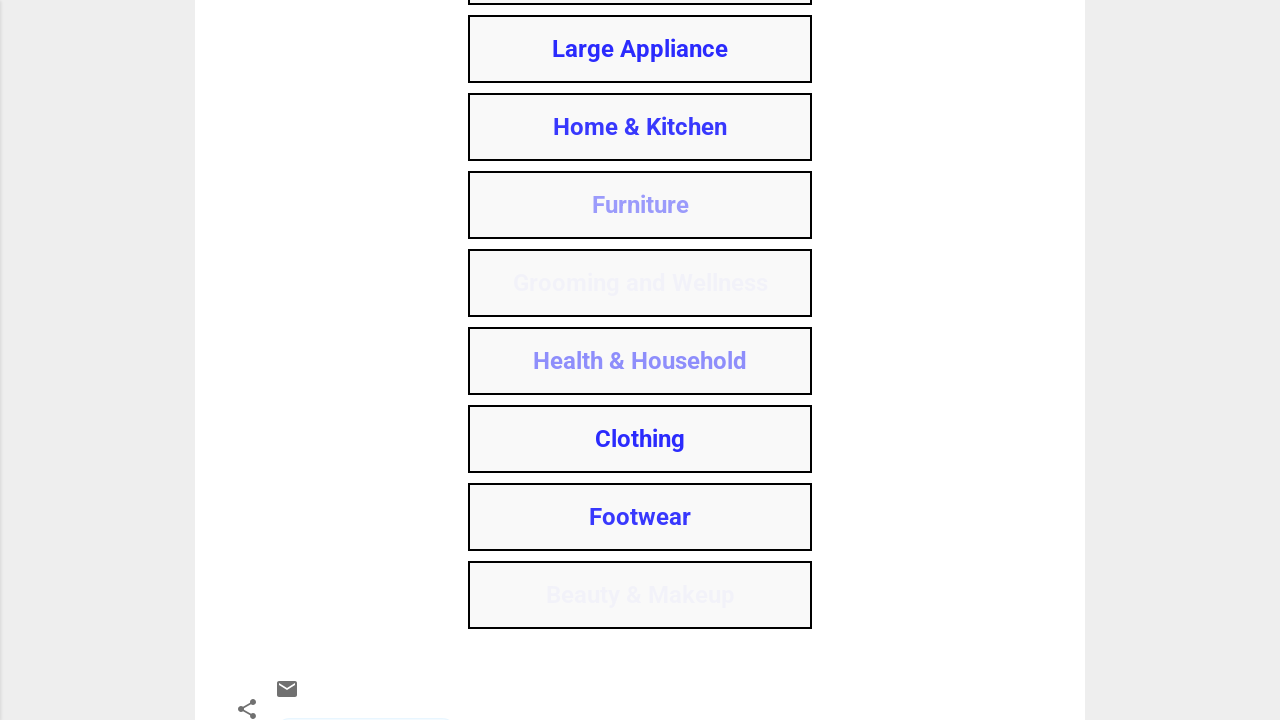

Closed 1 extra tab(s) and switched back to main page
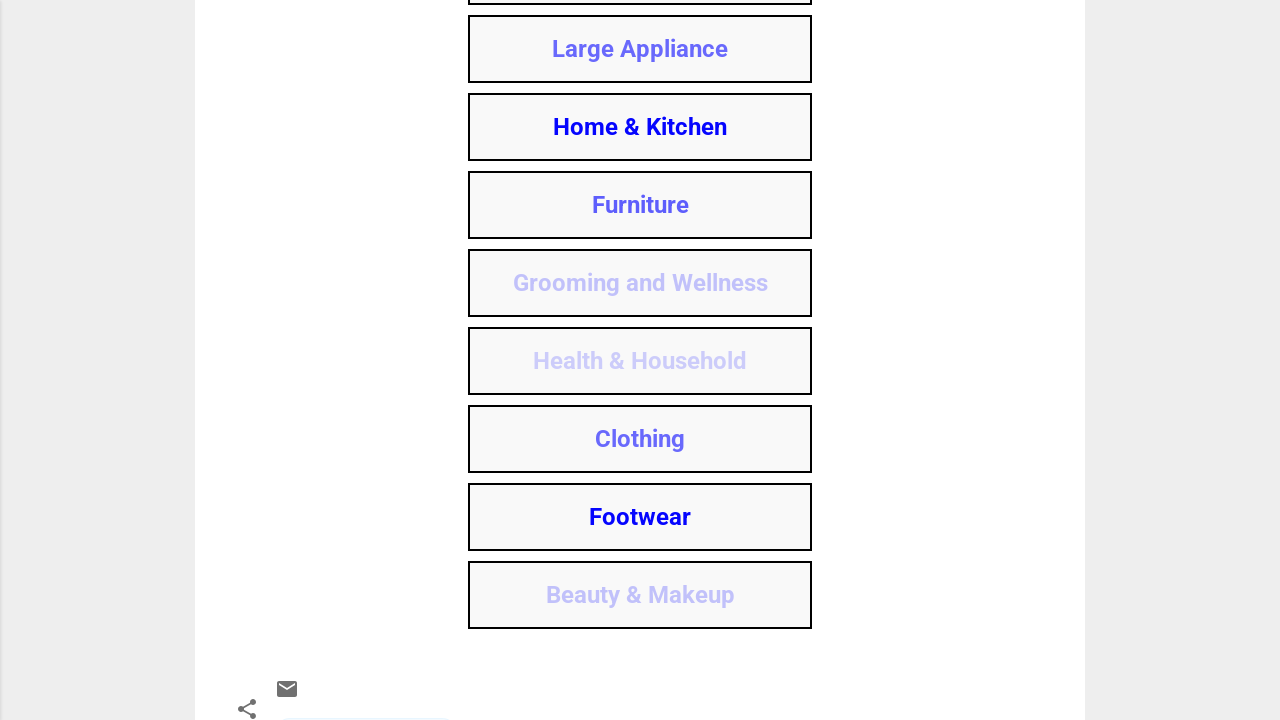

Waited 1 second before clicking next link
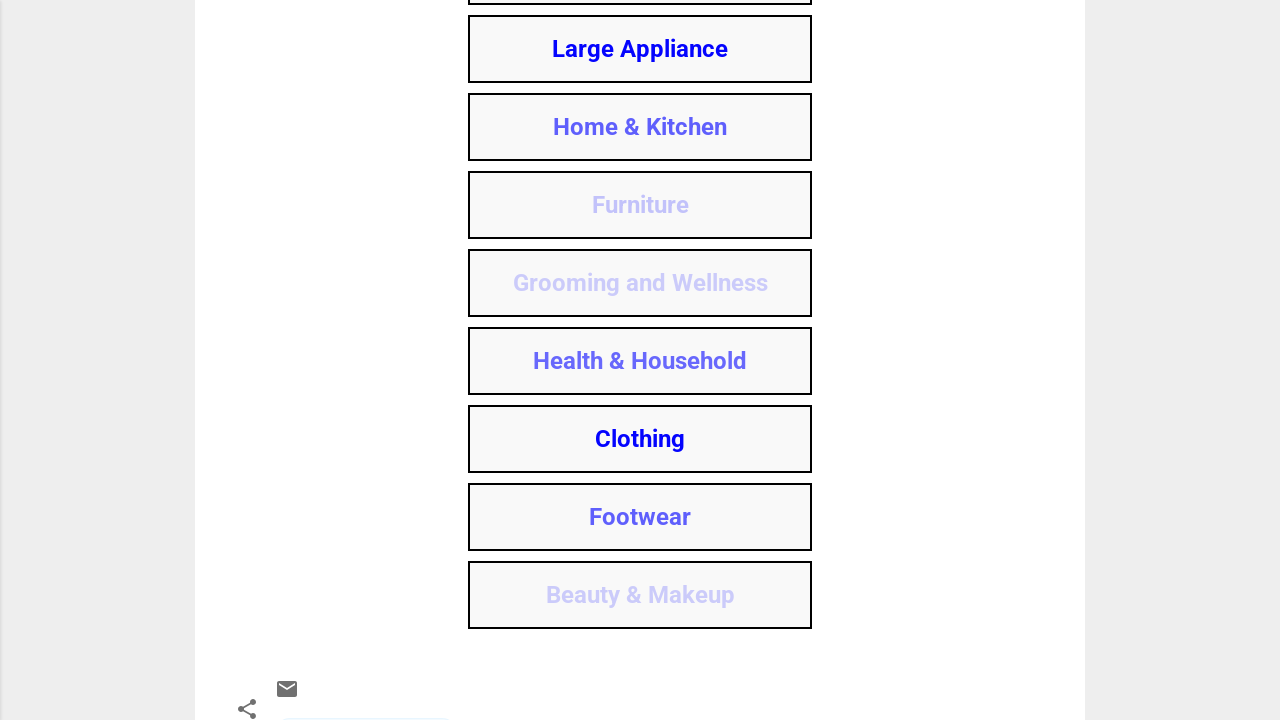

Clicked table of contents link 13 at (640, 516) on //*[@id='post-toc']/div[13]/a
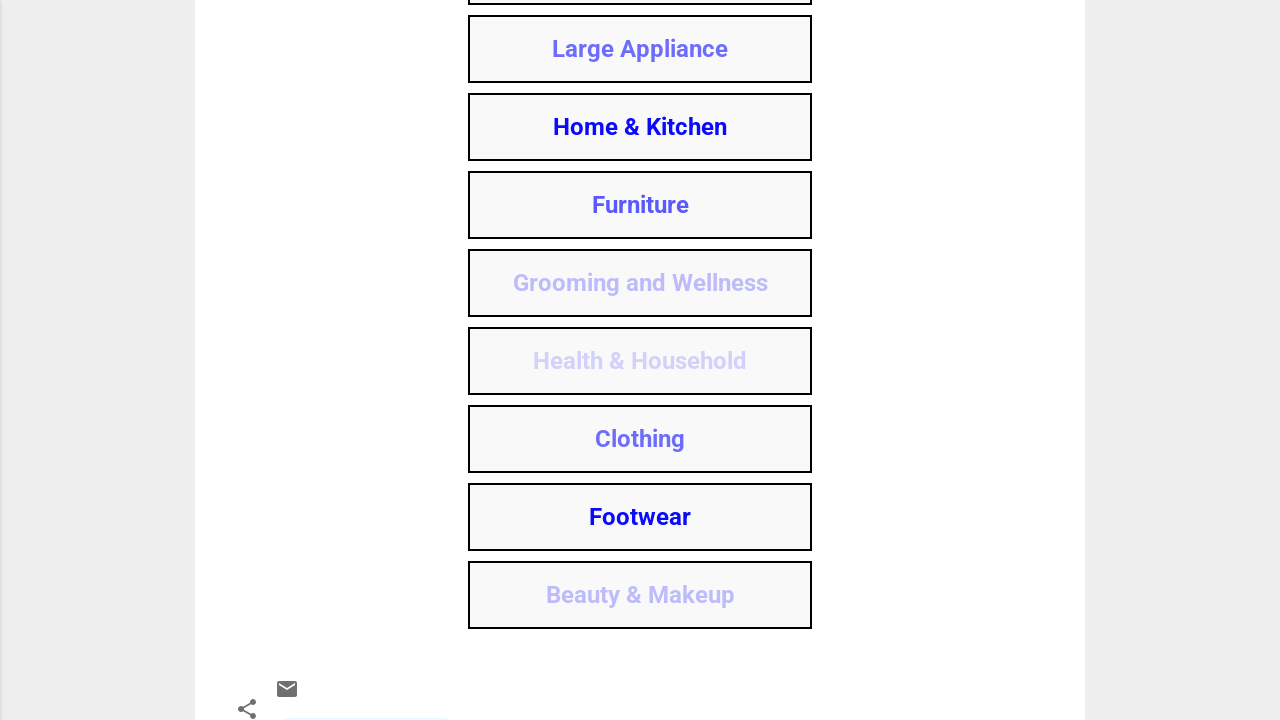

Waited 2 seconds for new tabs to potentially open
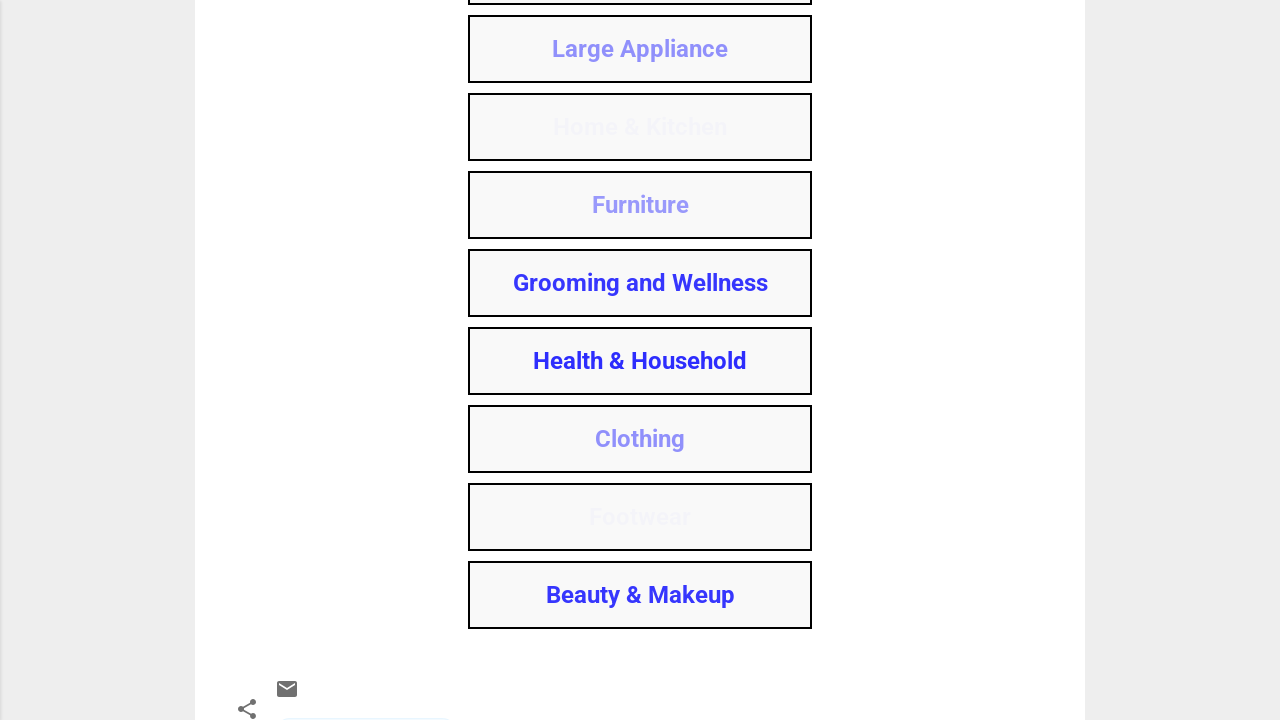

Closed 1 extra tab(s) and switched back to main page
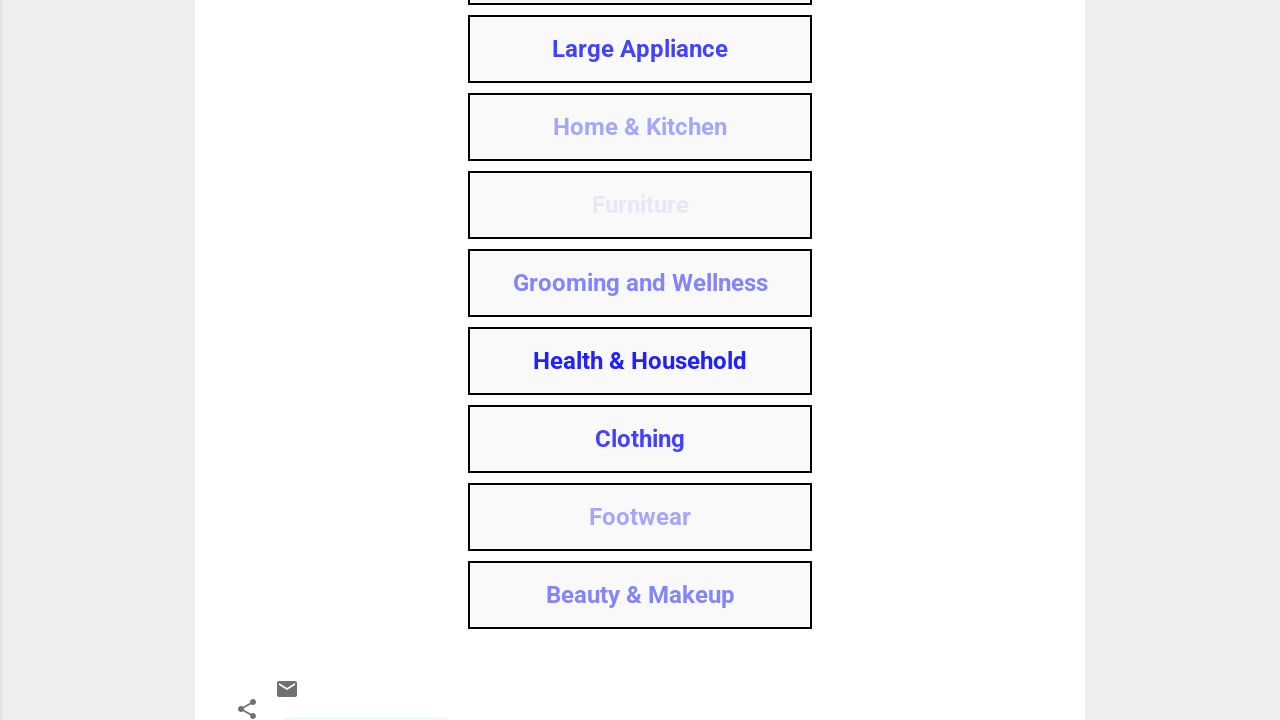

Waited 1 second before clicking next link
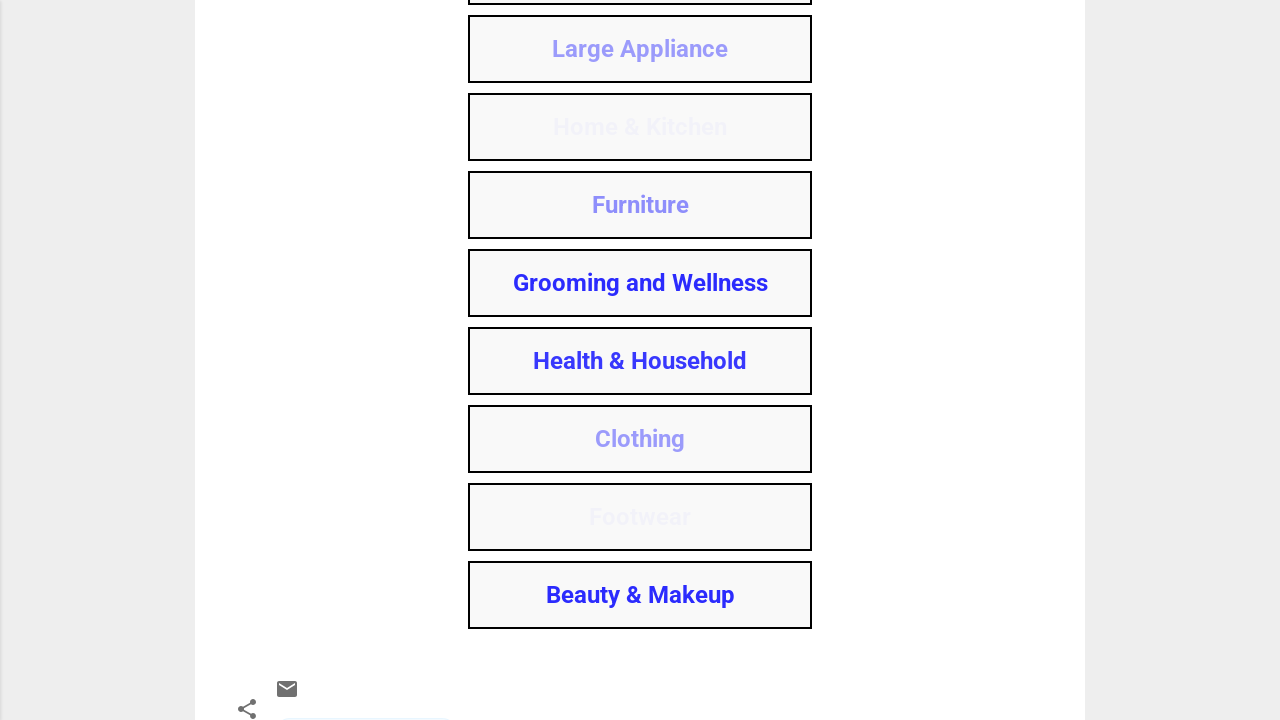

Clicked table of contents link 14 at (640, 594) on //*[@id='post-toc']/div[14]/a
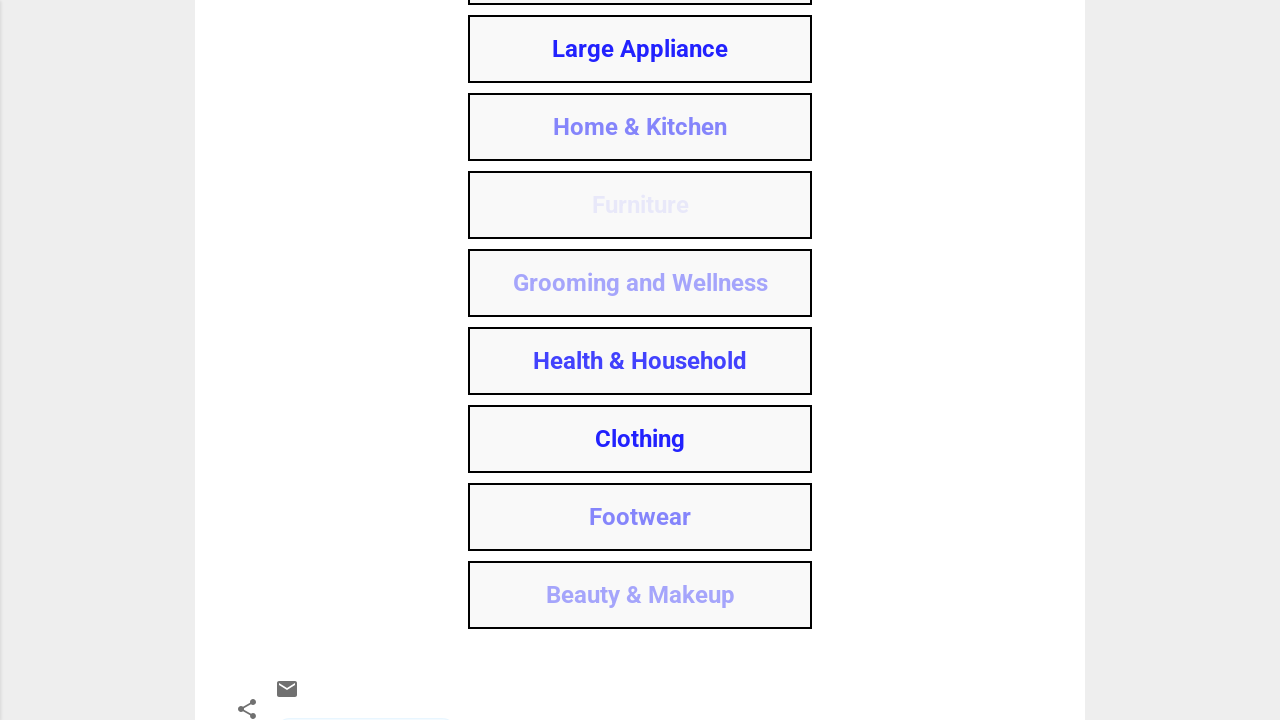

Waited 2 seconds for new tabs to potentially open
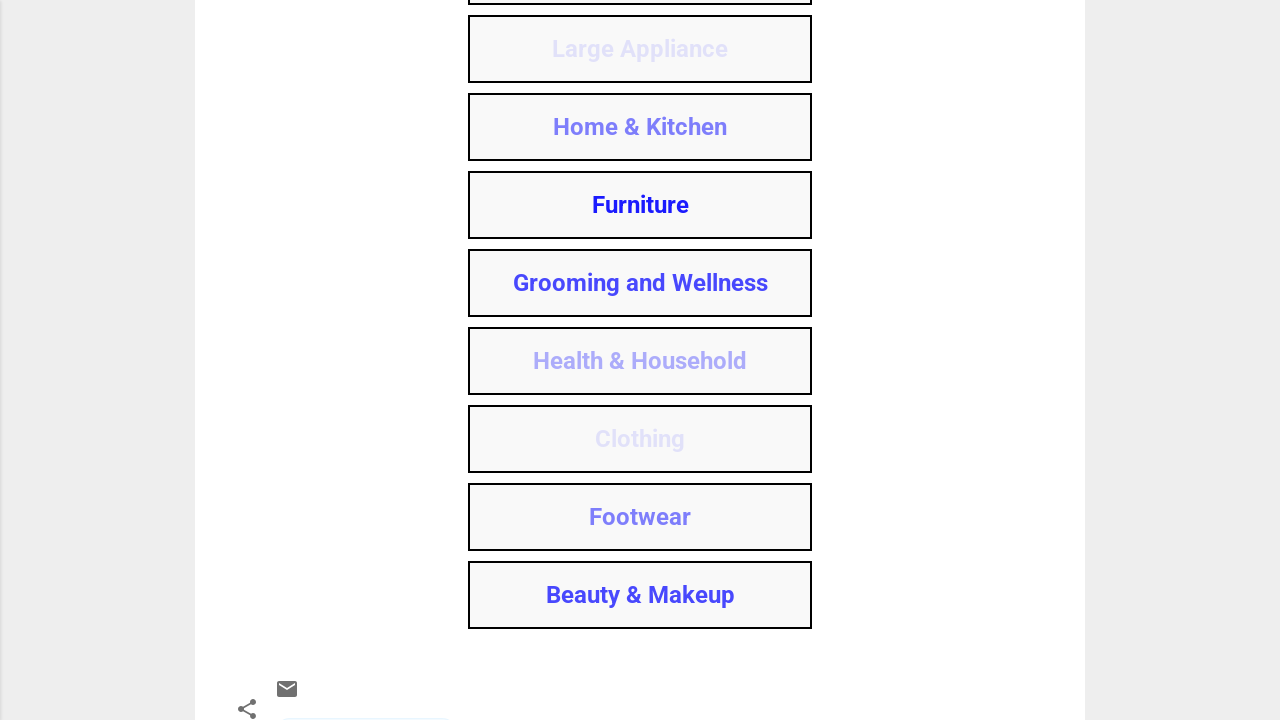

Closed 1 extra tab(s) and switched back to main page
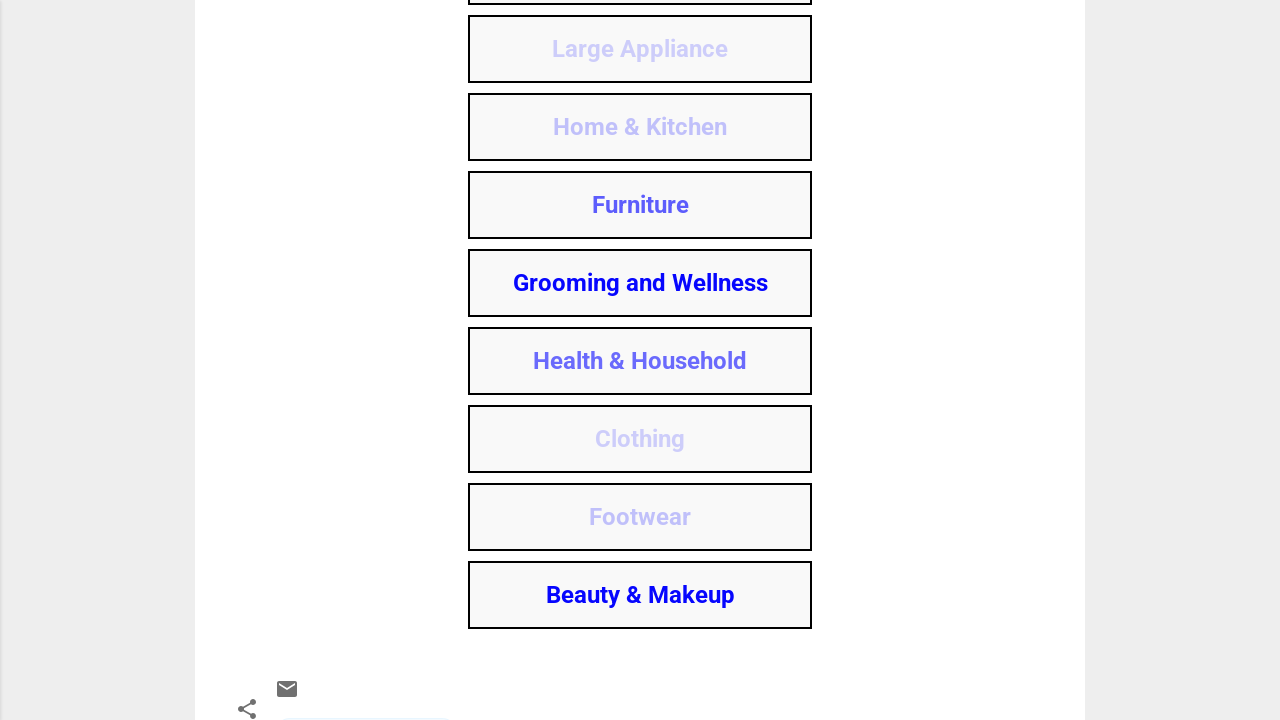

Waited 1 second before clicking next link
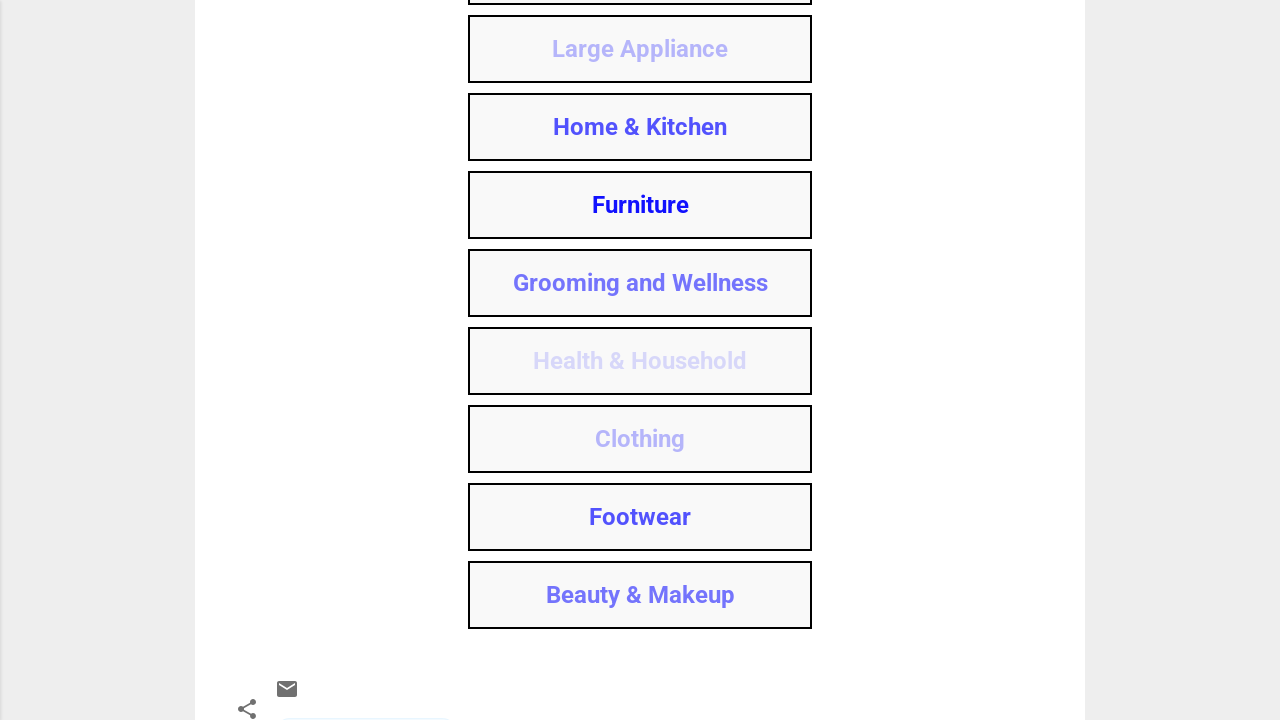

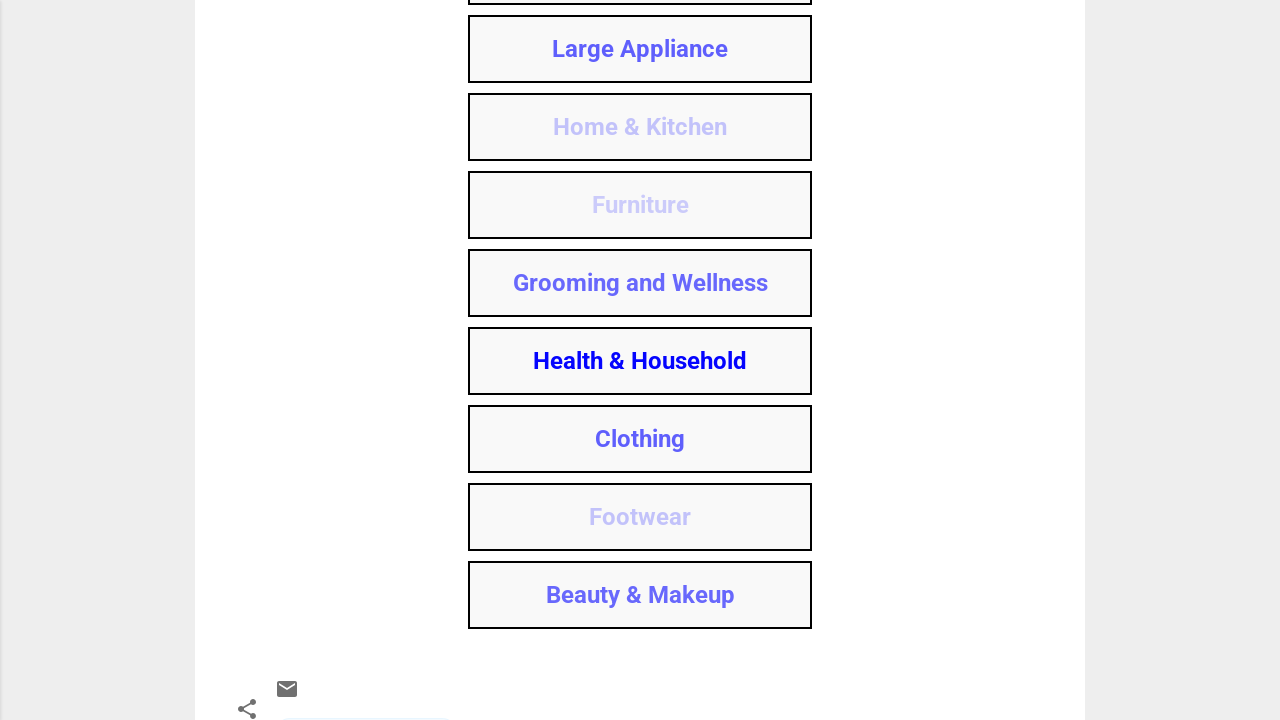